Navigates to an automation practice page and verifies that footer links are present and have valid href attributes

Starting URL: https://rahulshettyacademy.com/AutomationPractice/

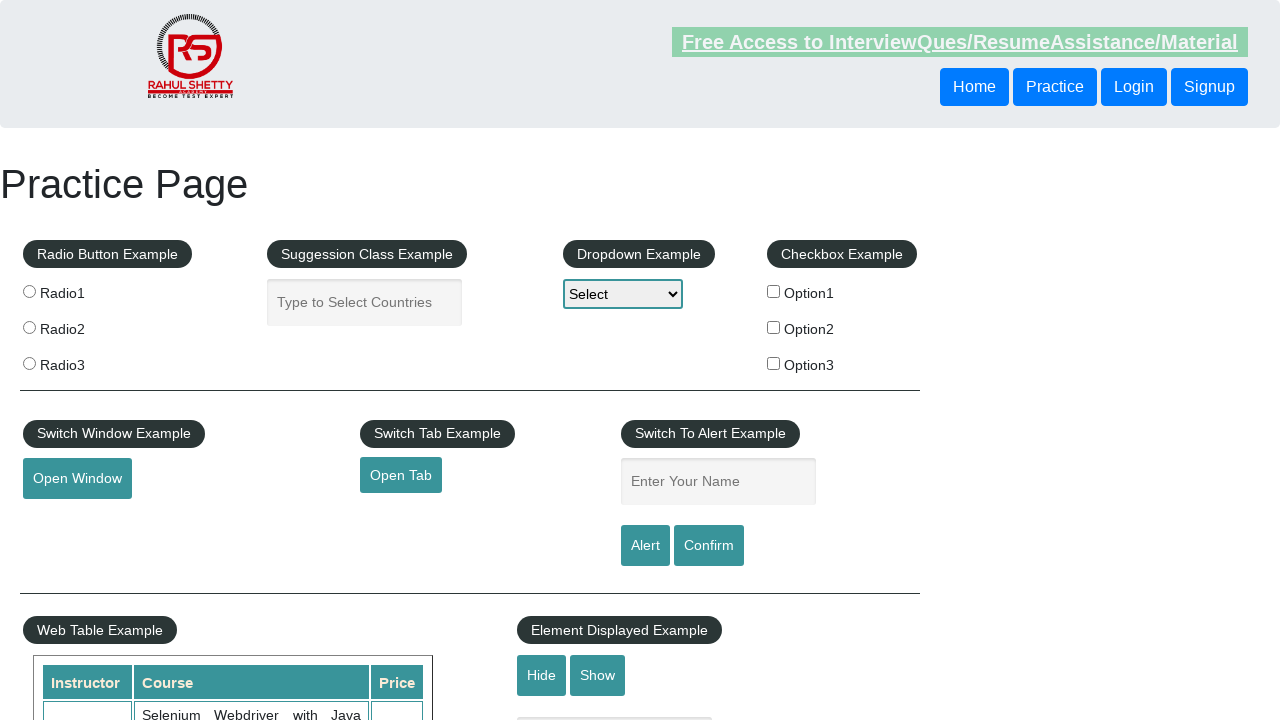

Navigated to automation practice page
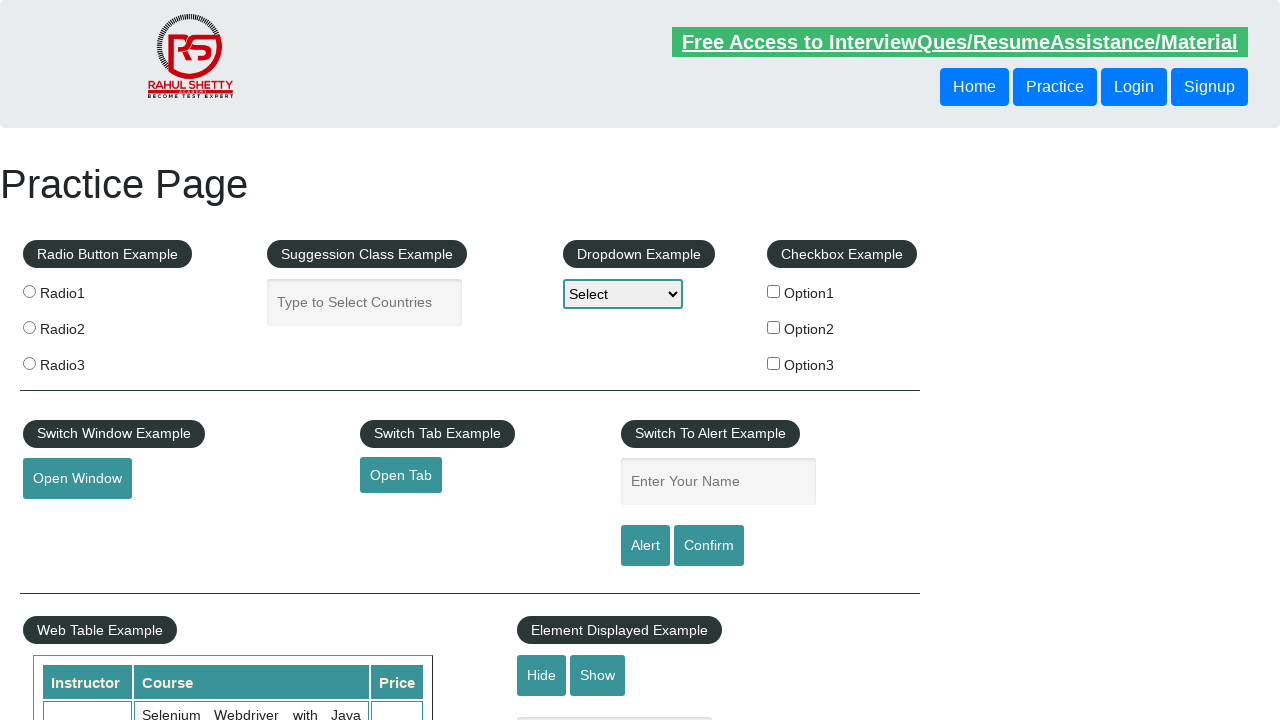

Footer links are present in the page
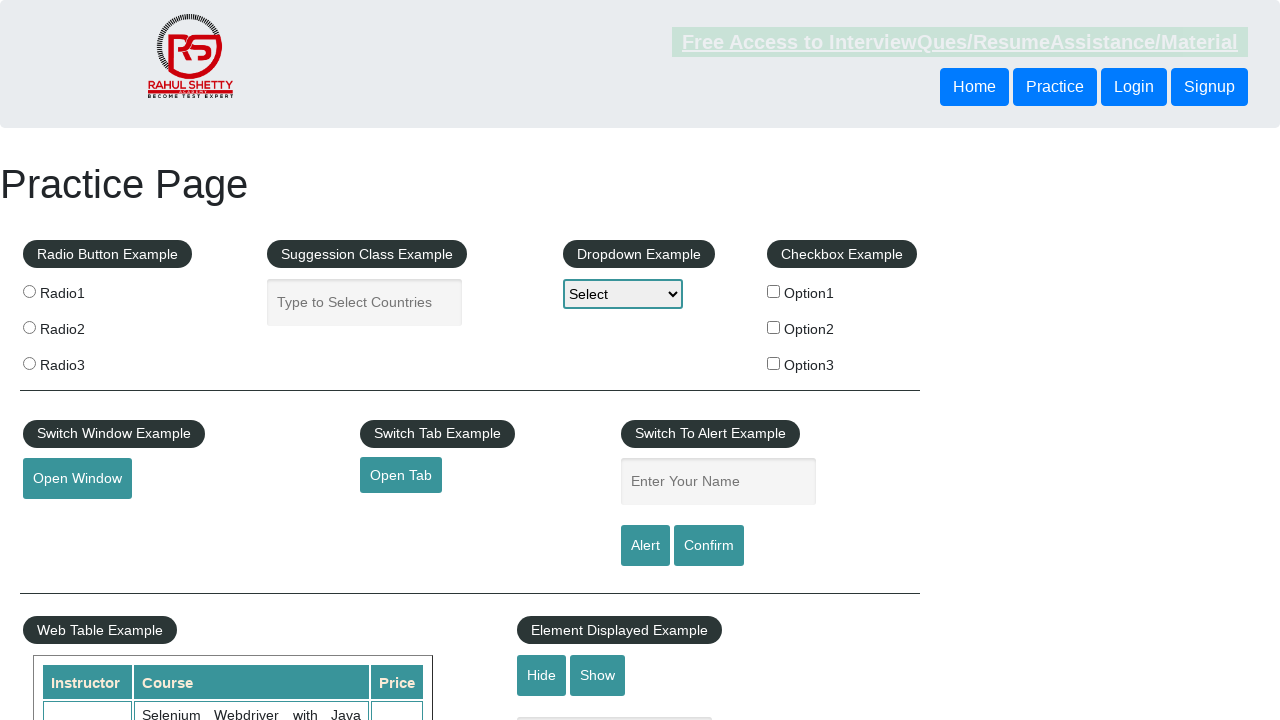

Retrieved all footer links (count: 20)
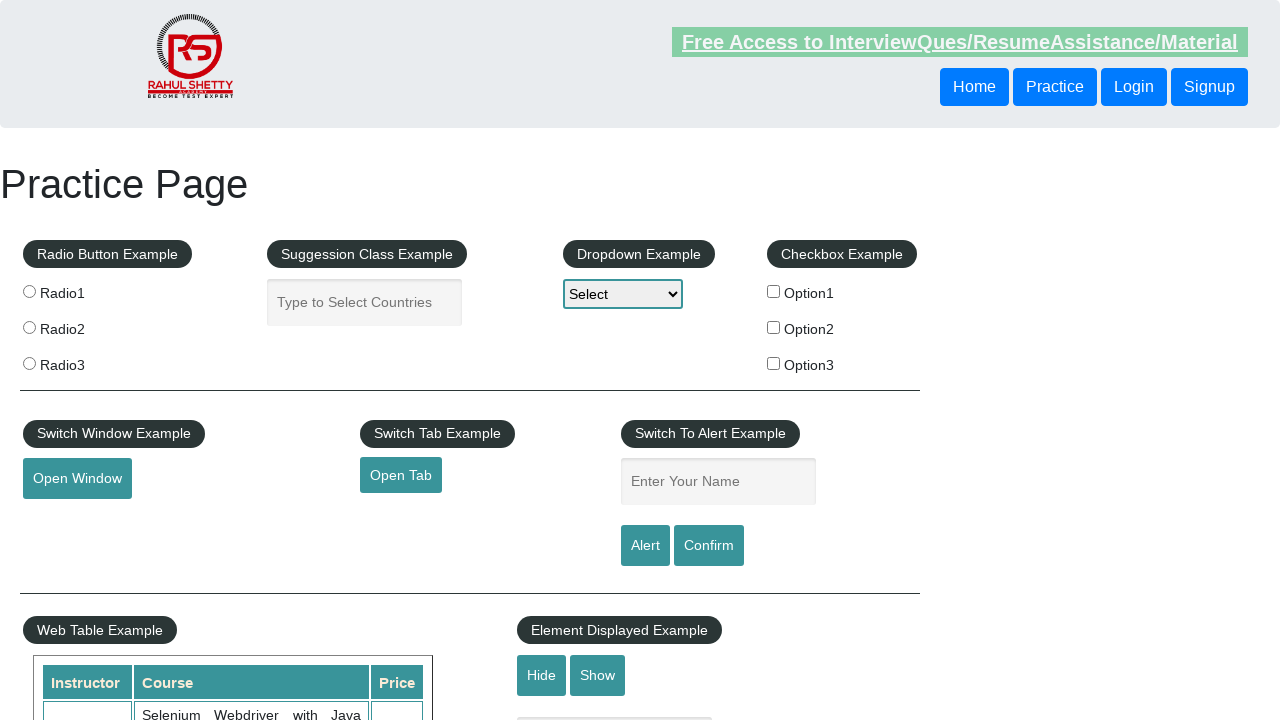

Verified footer link 'Discount Coupons' has valid href: #
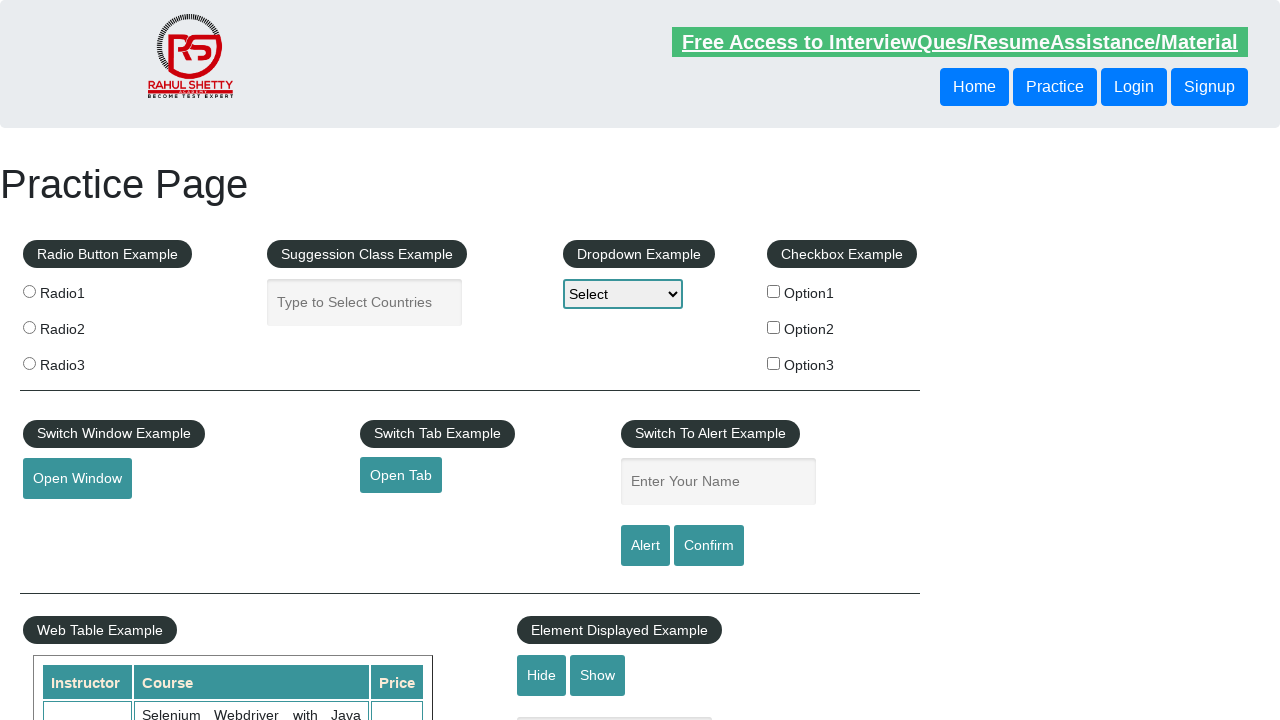

Assertion passed for link 'Discount Coupons'
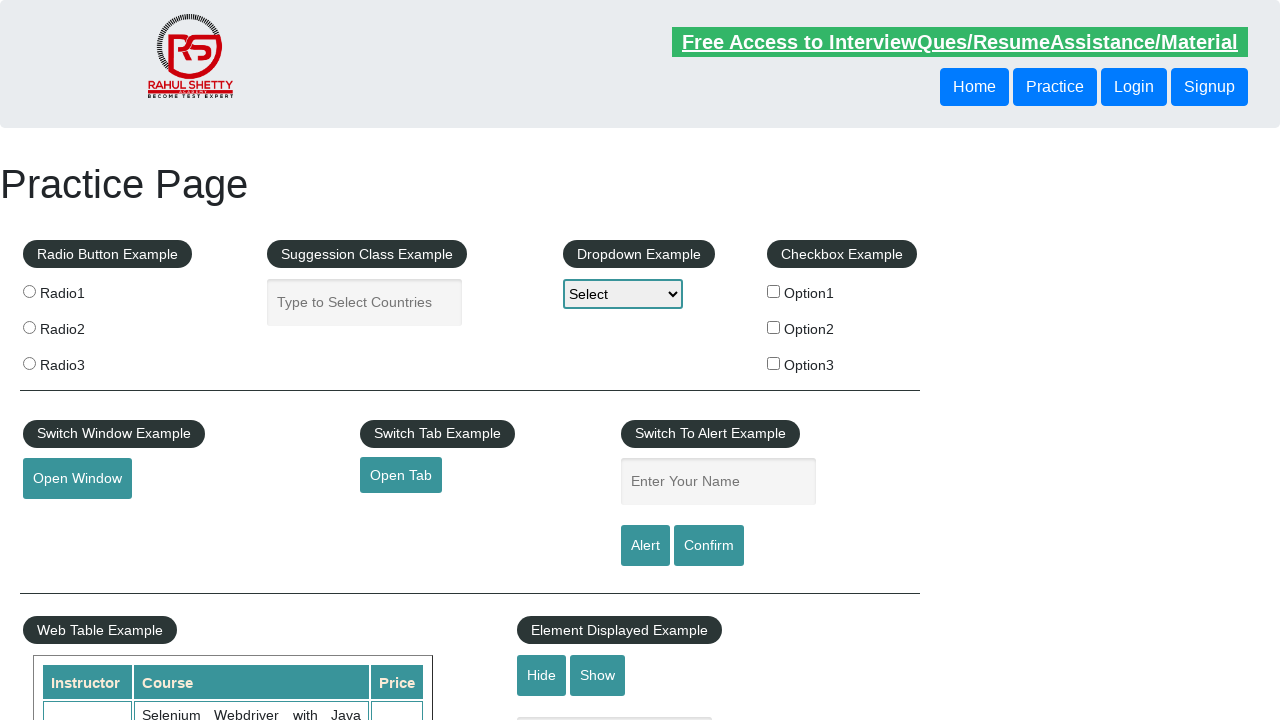

Verified footer link 'REST API' has valid href: http://www.restapitutorial.com/
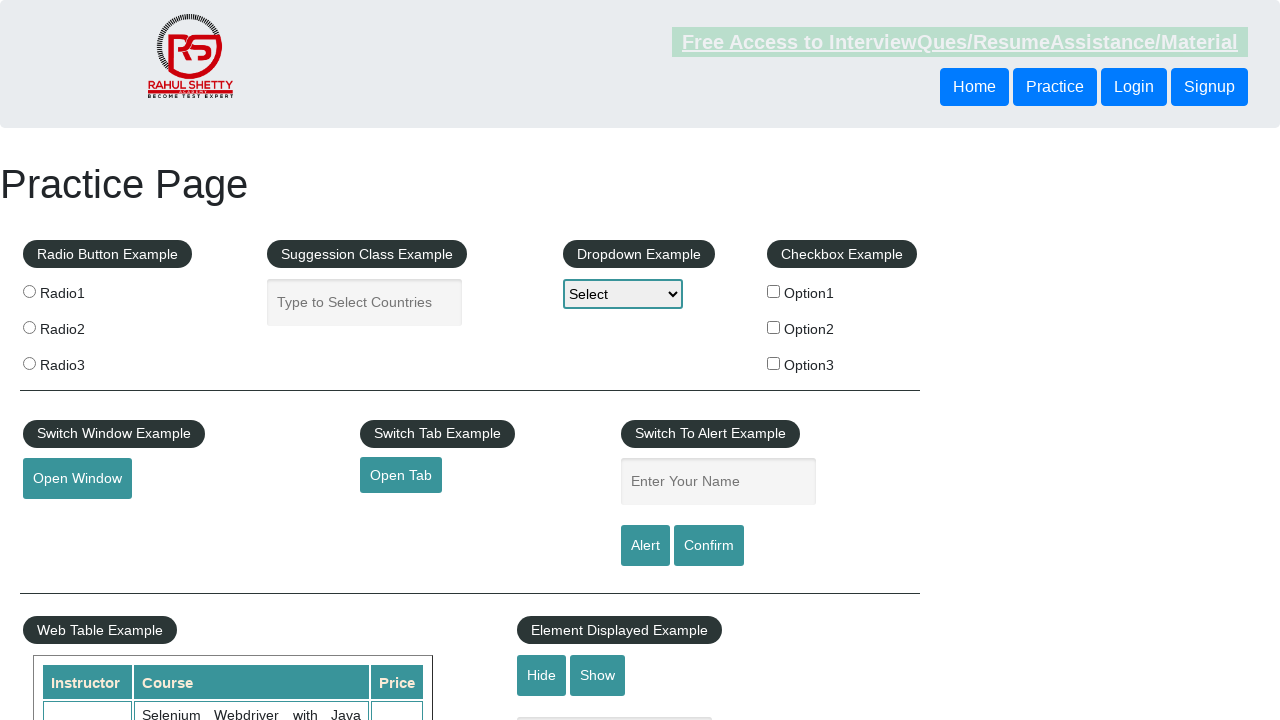

Assertion passed for link 'REST API'
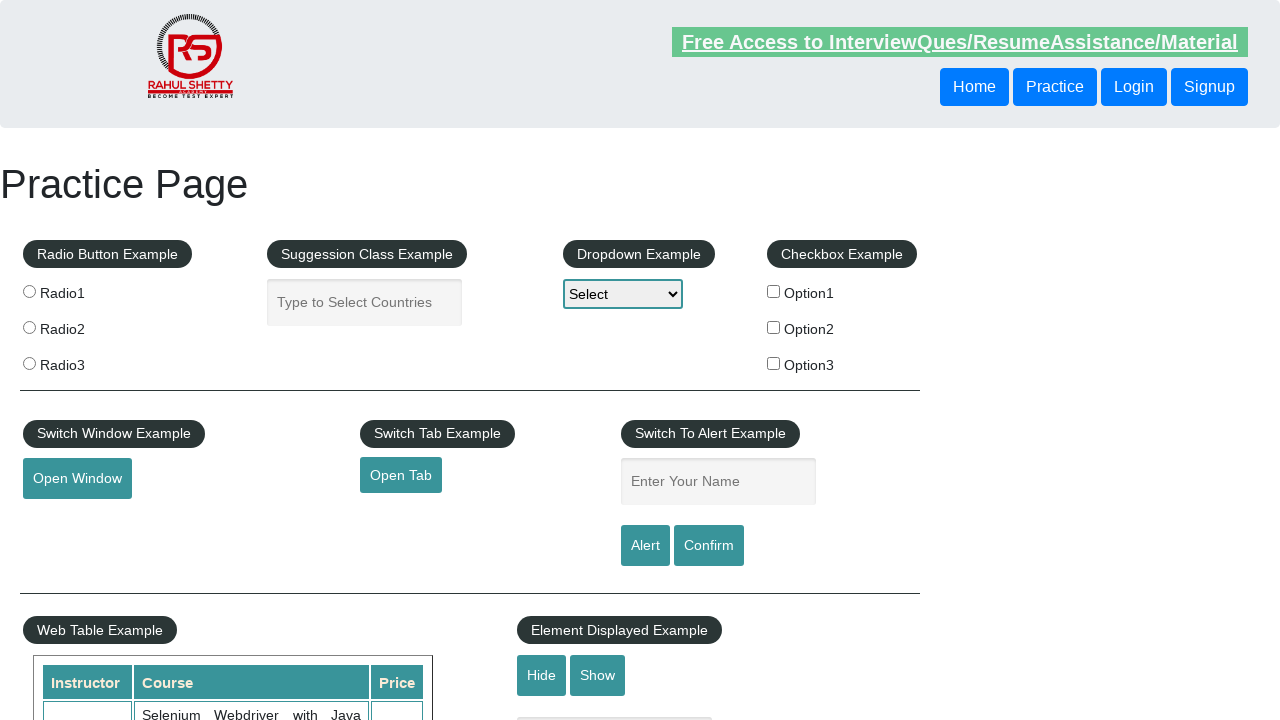

Verified footer link 'SoapUI' has valid href: https://www.soapui.org/
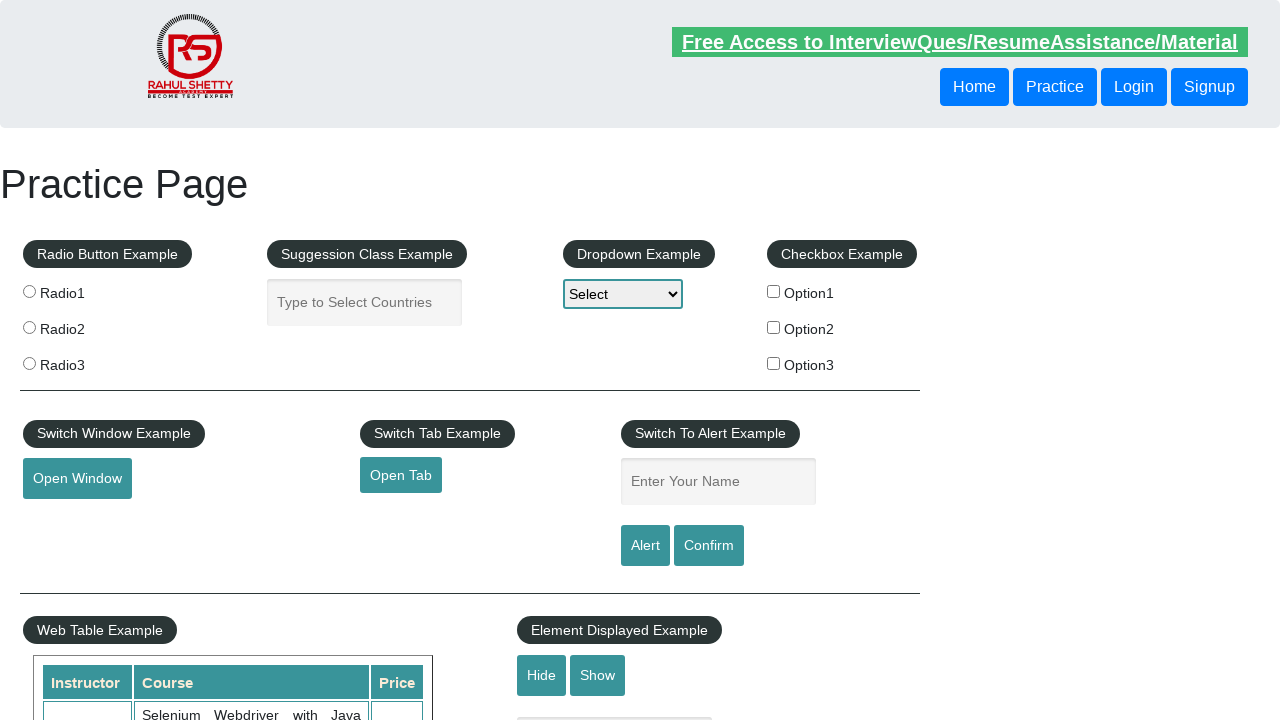

Assertion passed for link 'SoapUI'
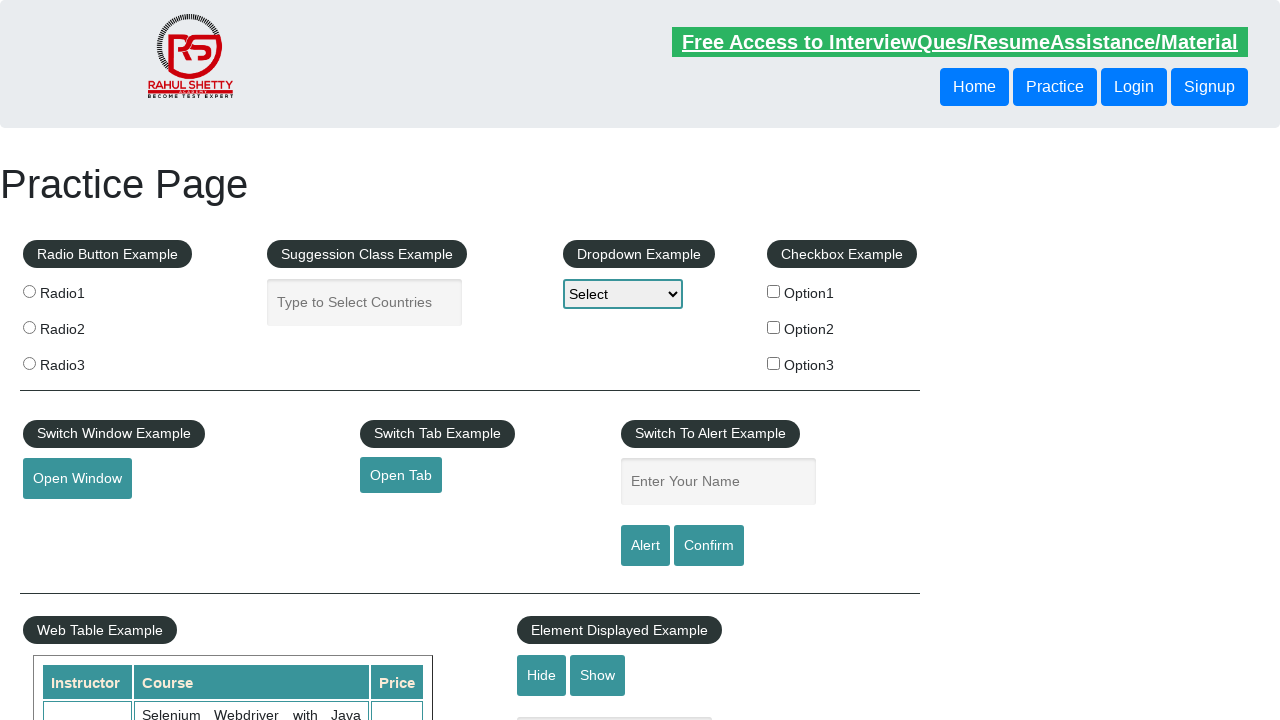

Verified footer link 'Appium' has valid href: https://courses.rahulshettyacademy.com/p/appium-tutorial
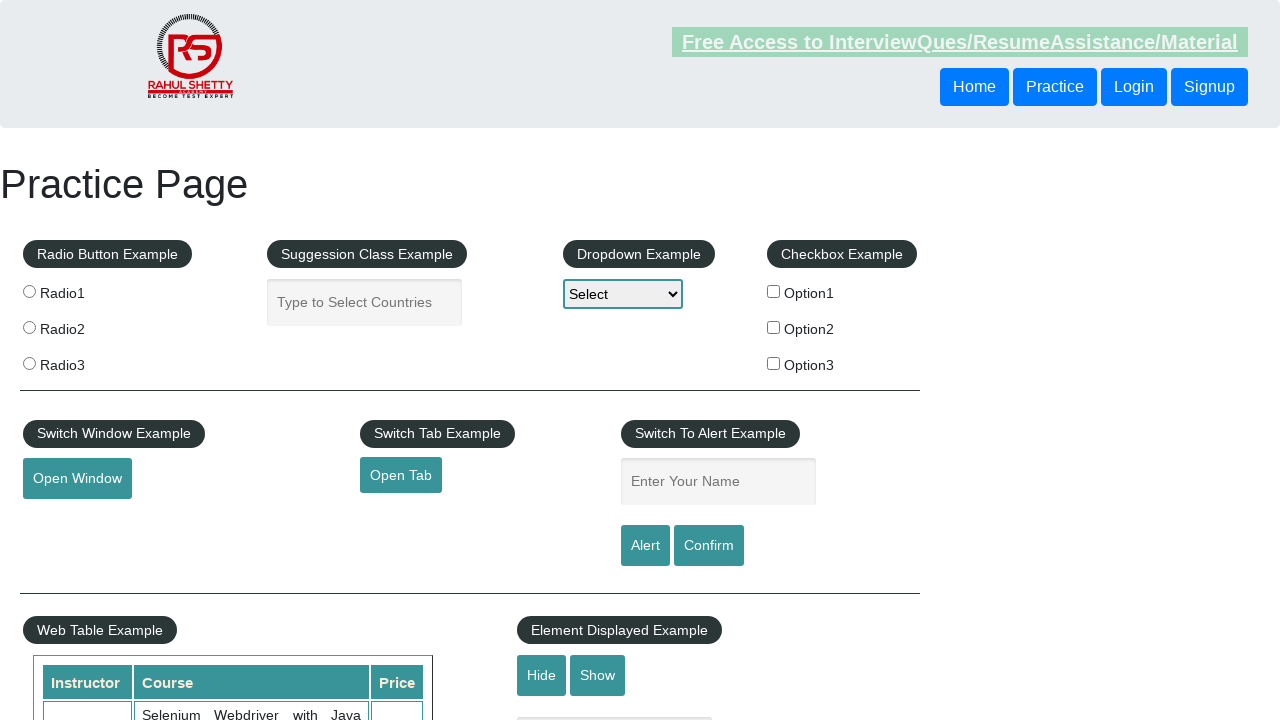

Assertion passed for link 'Appium'
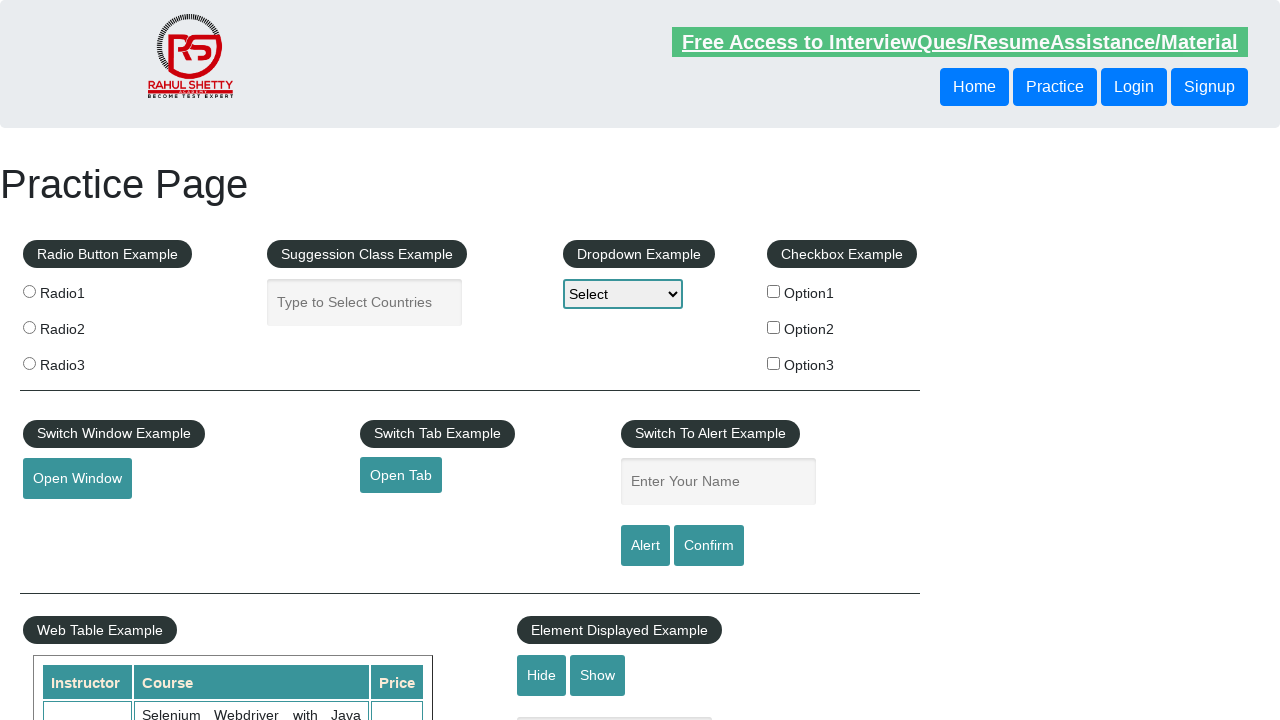

Verified footer link 'JMeter' has valid href: https://jmeter.apache.org/
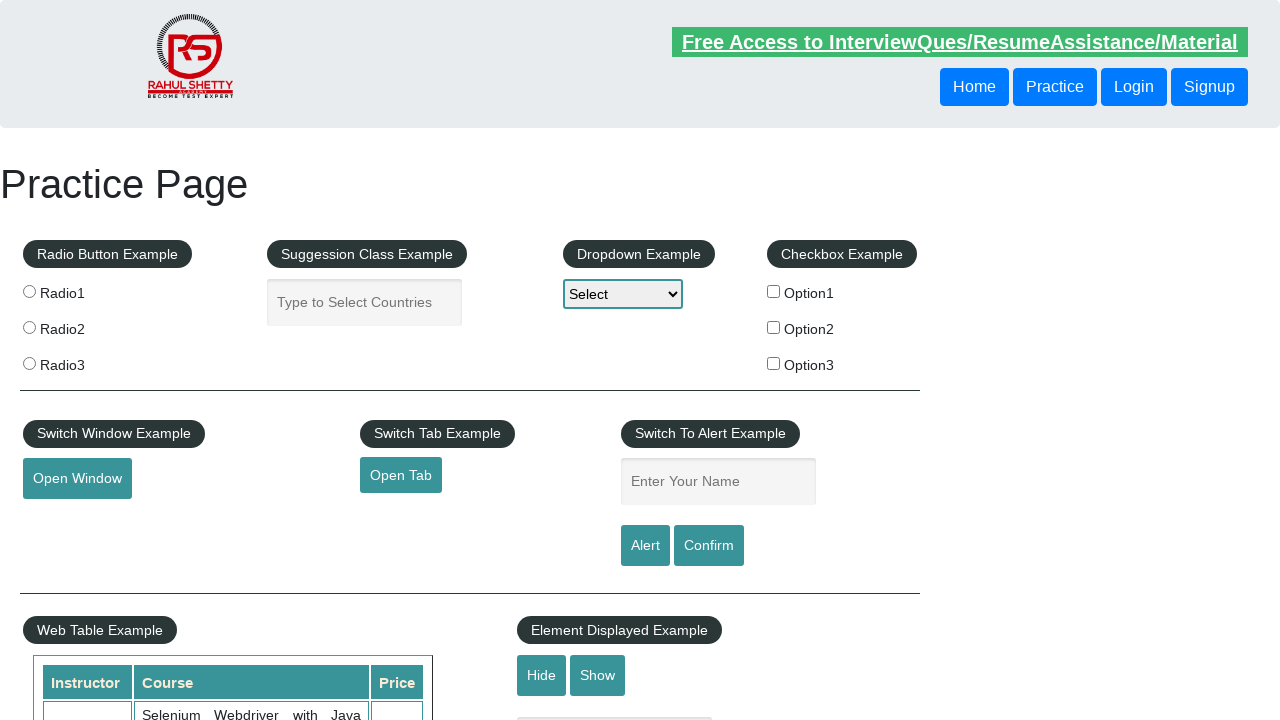

Assertion passed for link 'JMeter'
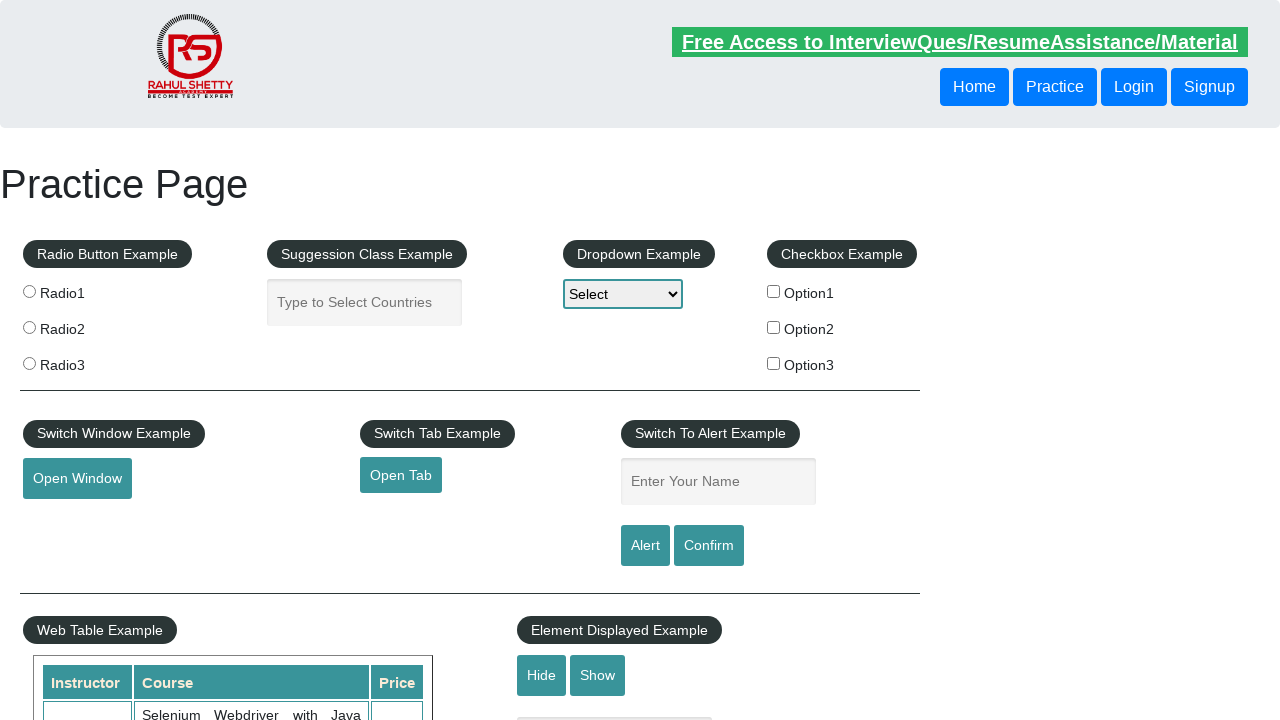

Verified footer link 'Latest News' has valid href: #
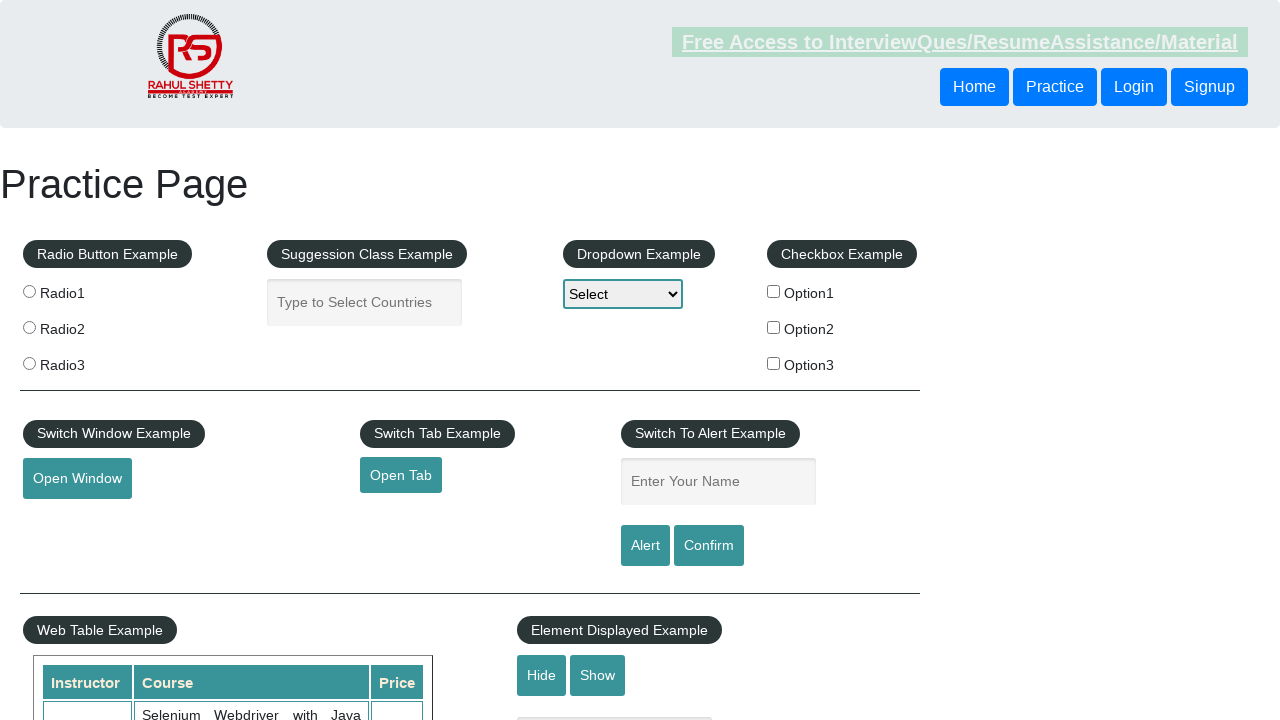

Assertion passed for link 'Latest News'
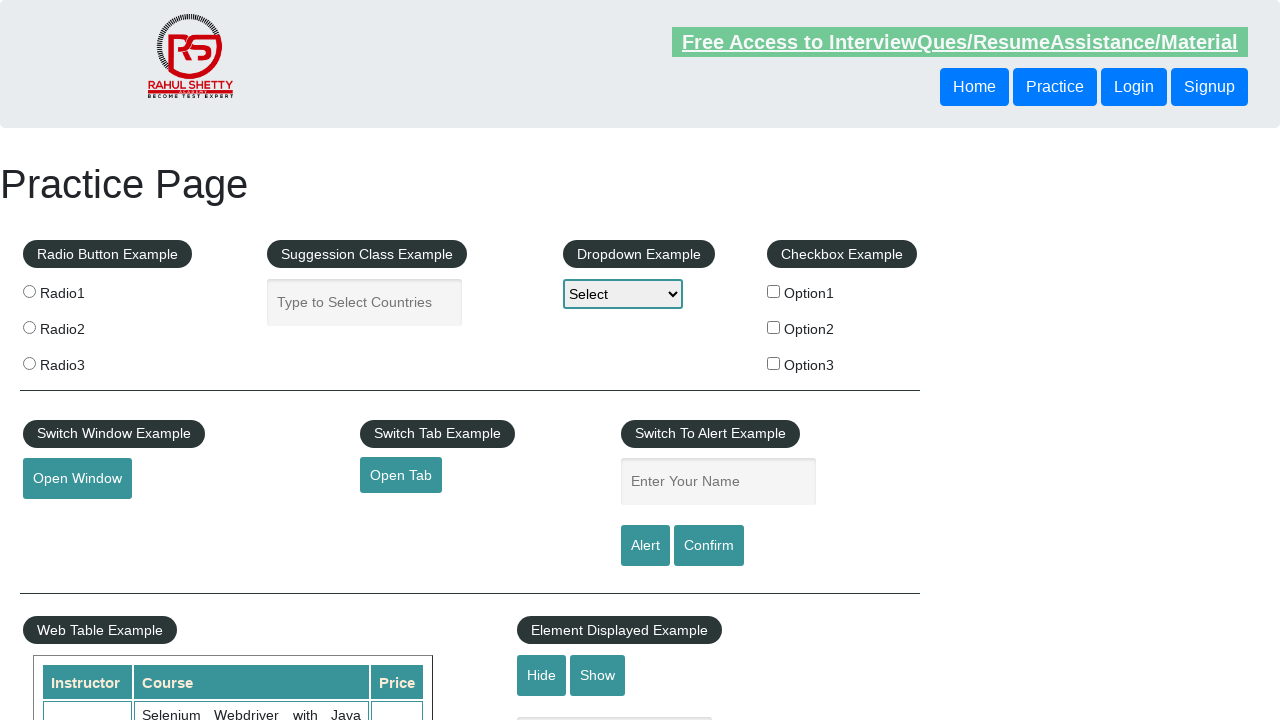

Verified footer link 'Broken Link' has valid href: https://rahulshettyacademy.com/brokenlink
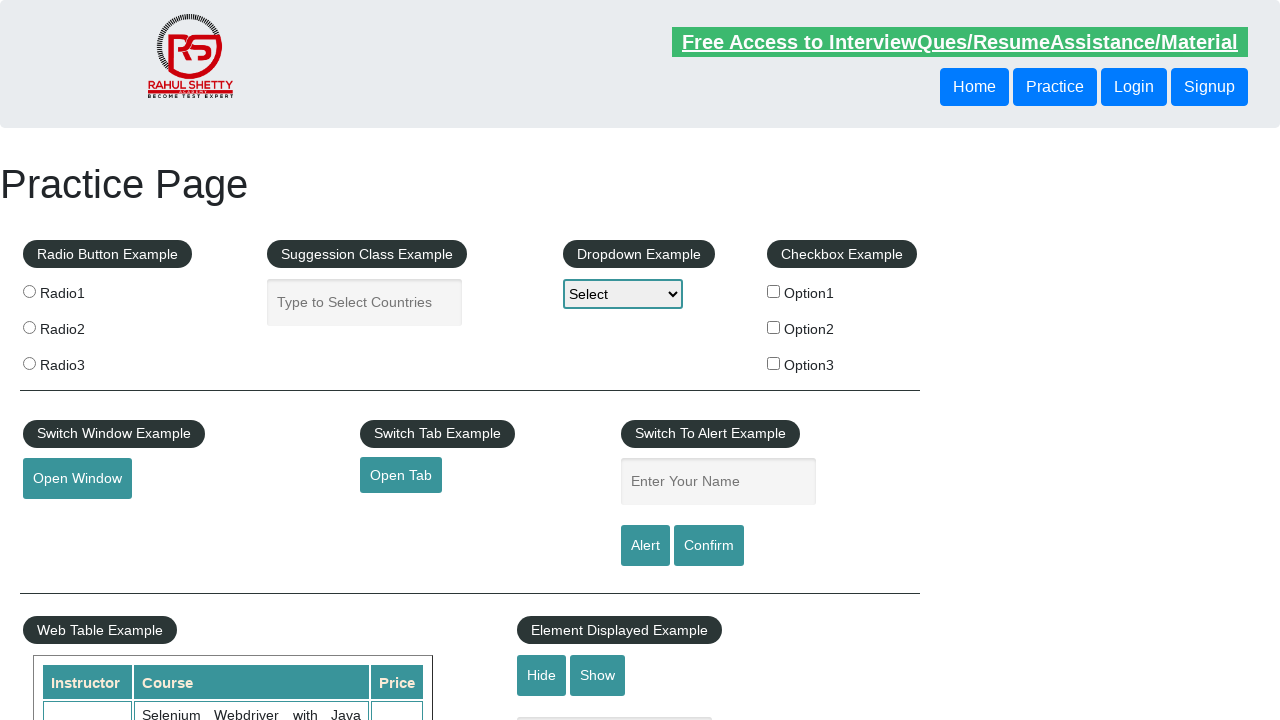

Assertion passed for link 'Broken Link'
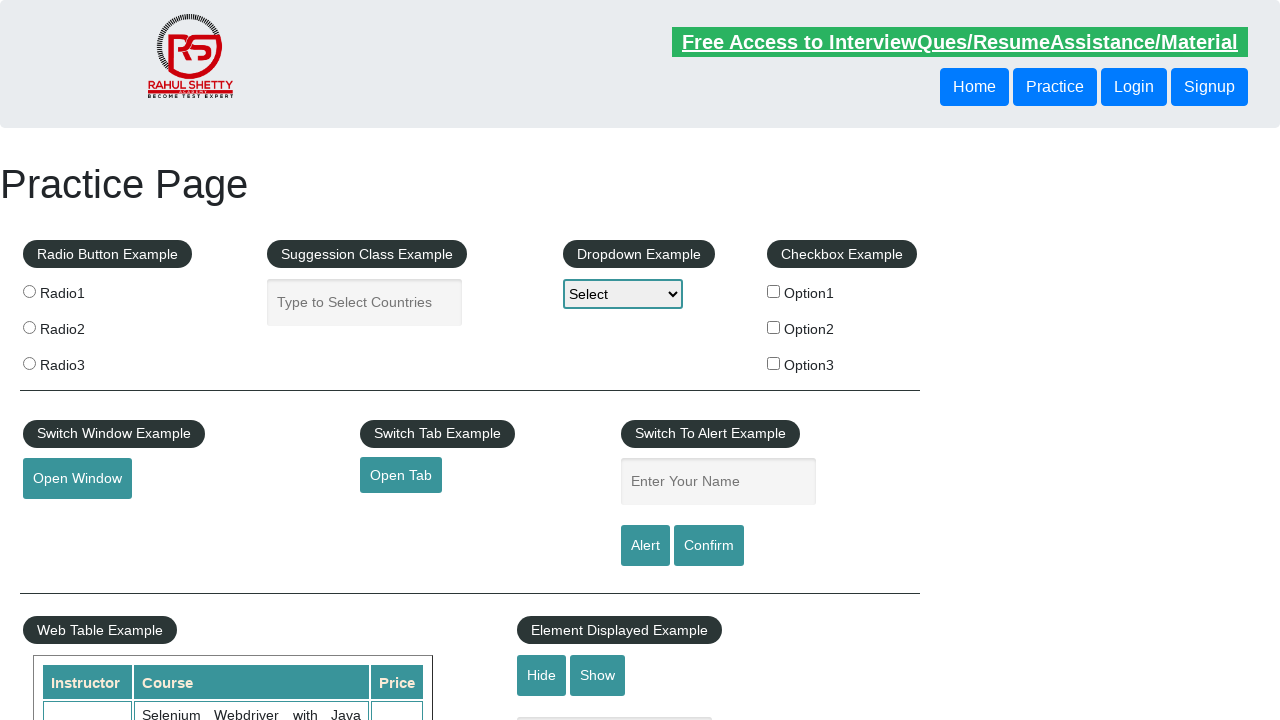

Verified footer link 'Dummy Content for Testing.' has valid href: #
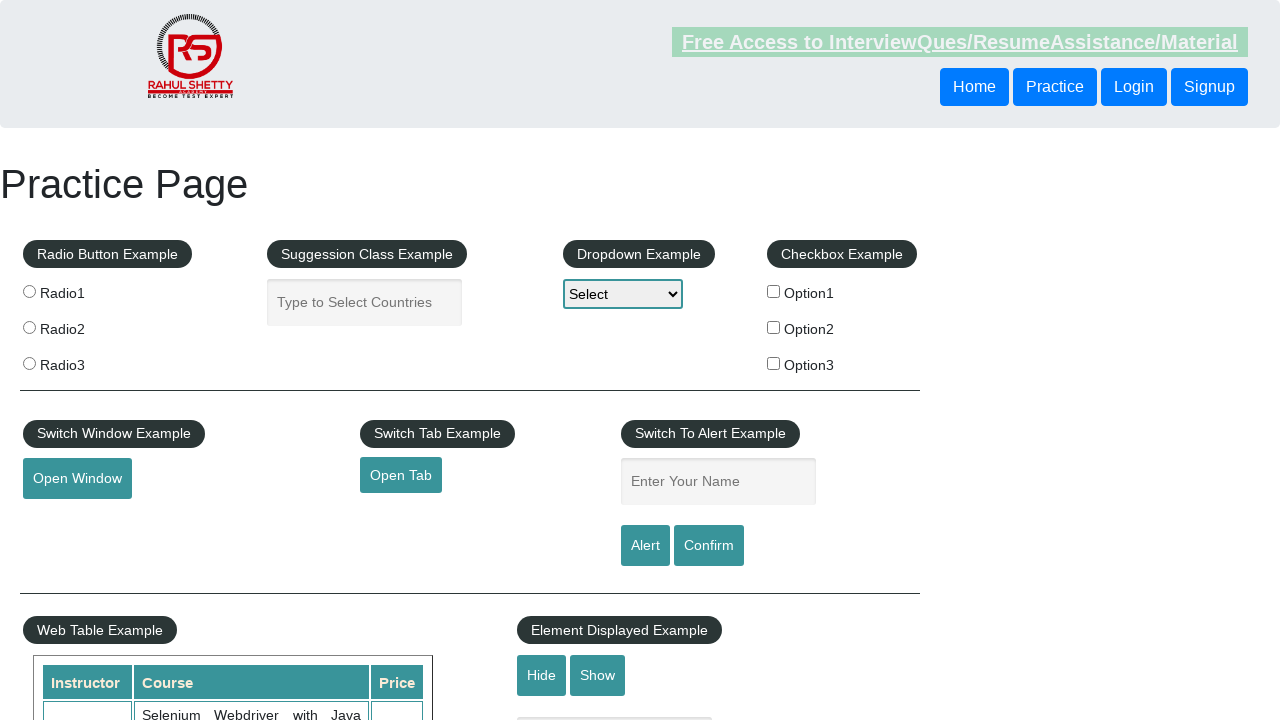

Assertion passed for link 'Dummy Content for Testing.'
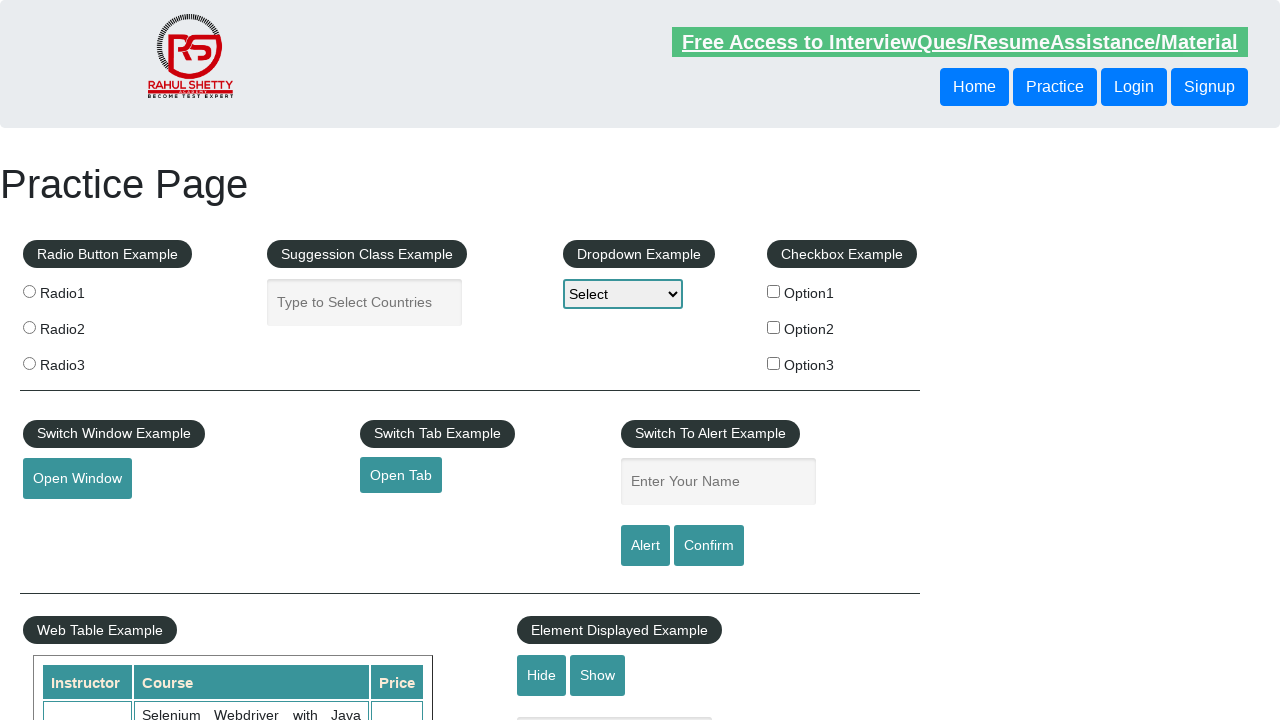

Verified footer link 'Dummy Content for Testing.' has valid href: #
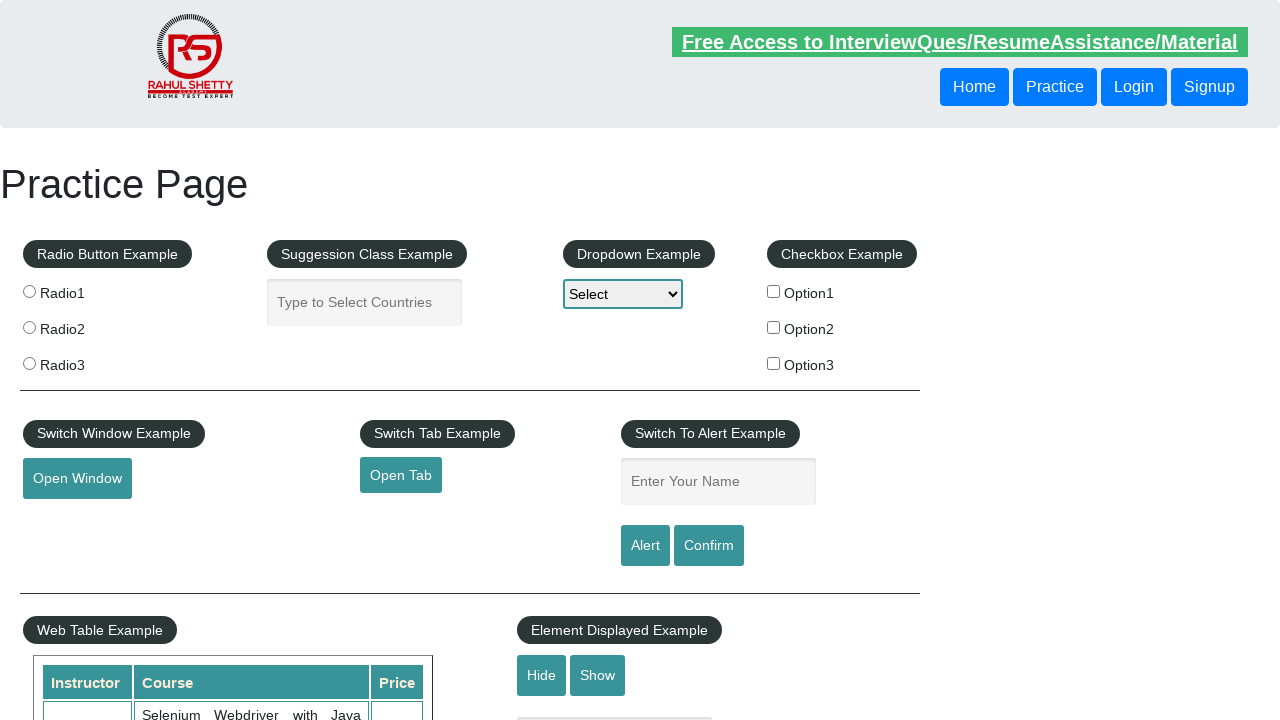

Assertion passed for link 'Dummy Content for Testing.'
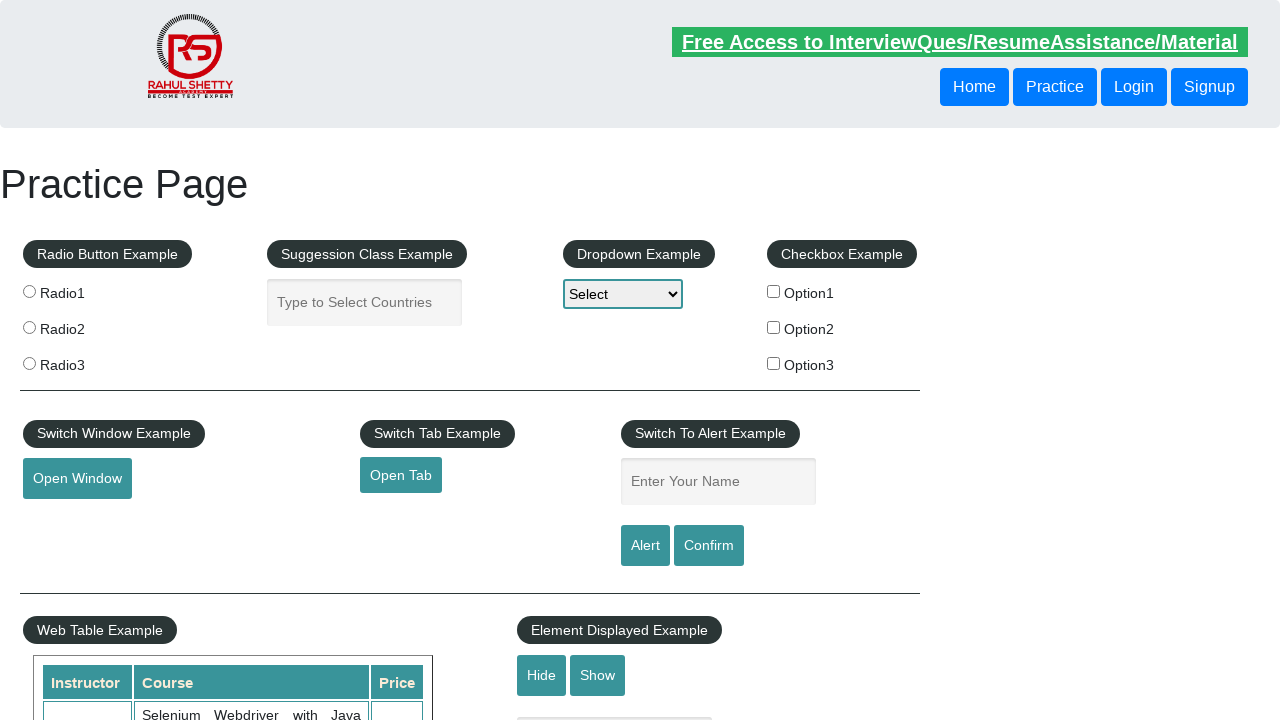

Verified footer link 'Dummy Content for Testing.' has valid href: #
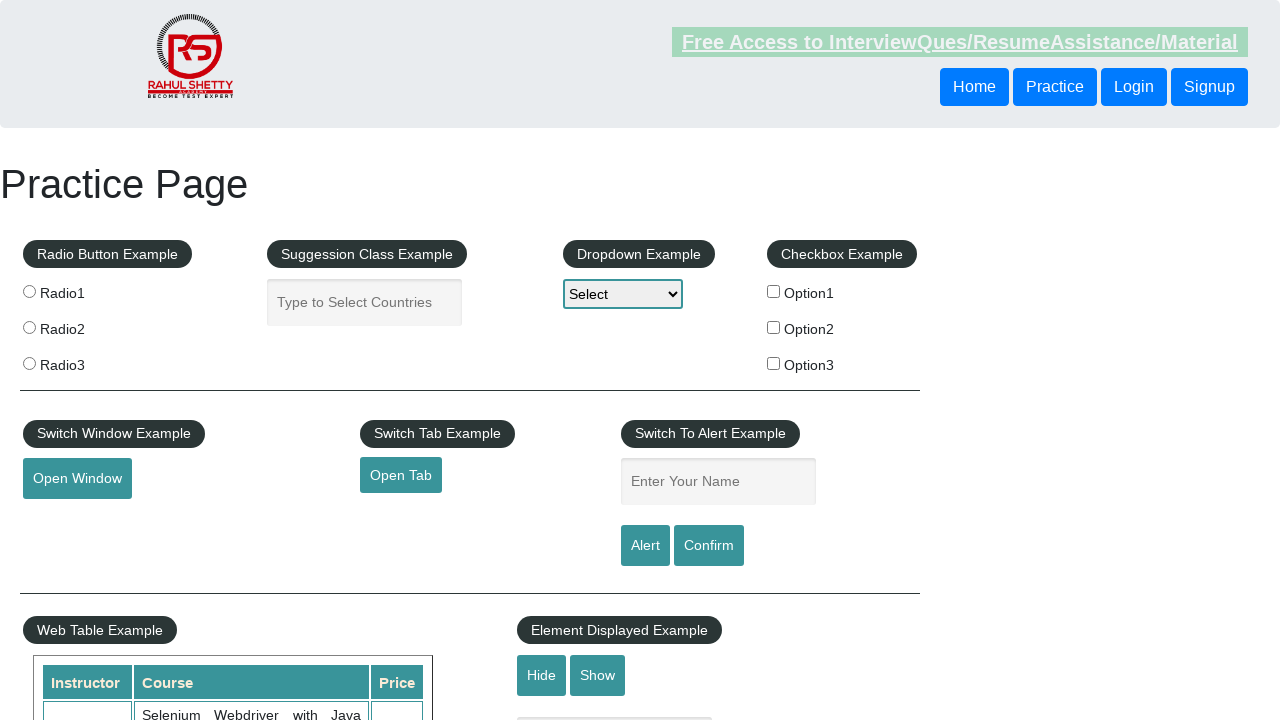

Assertion passed for link 'Dummy Content for Testing.'
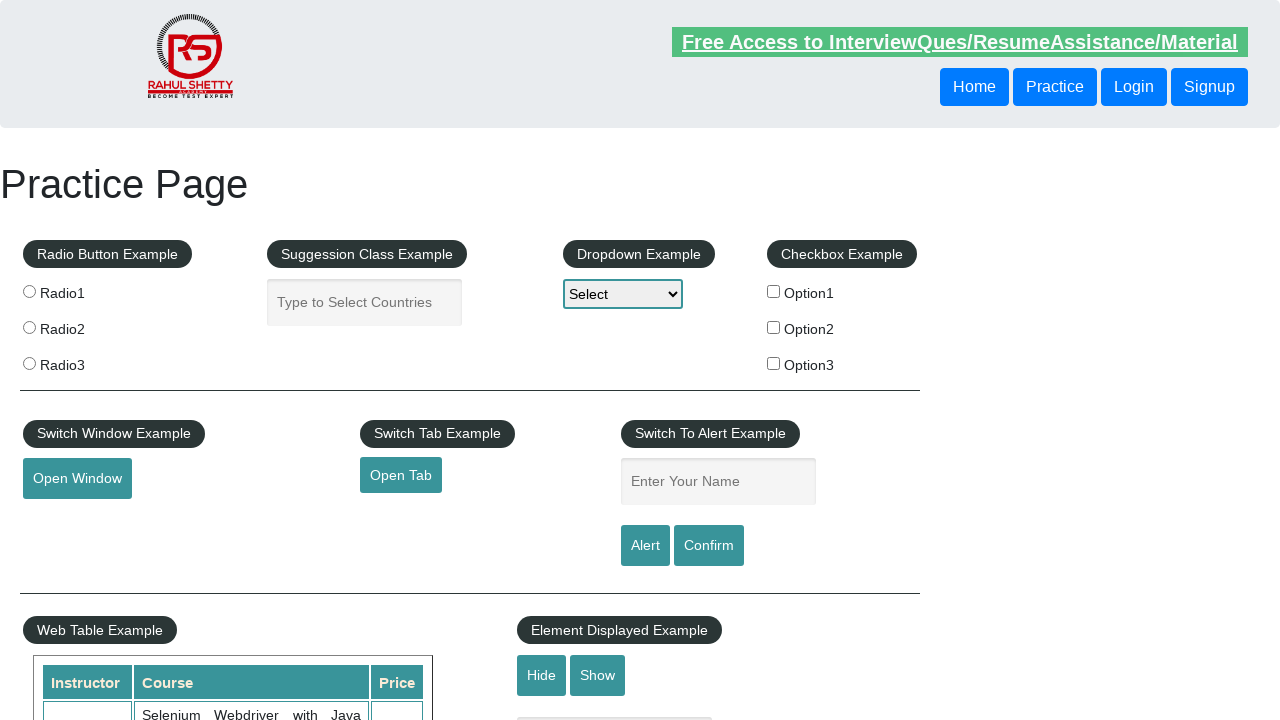

Verified footer link 'Contact info' has valid href: #
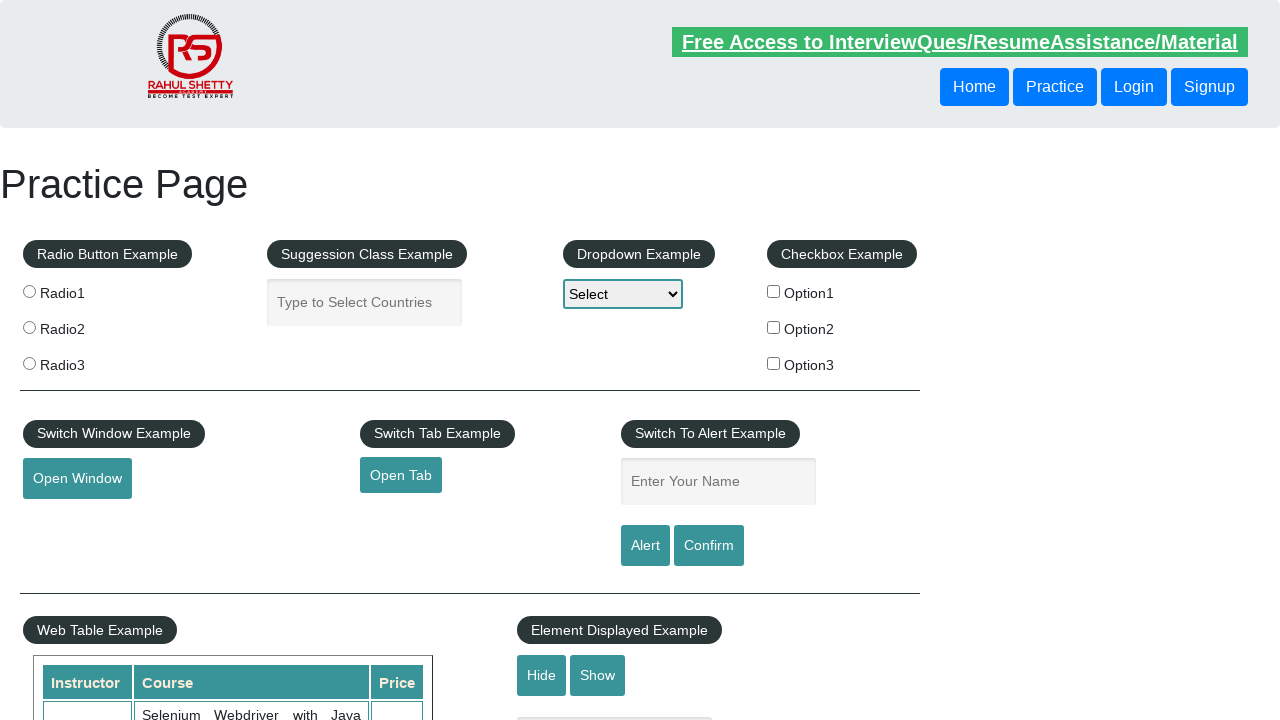

Assertion passed for link 'Contact info'
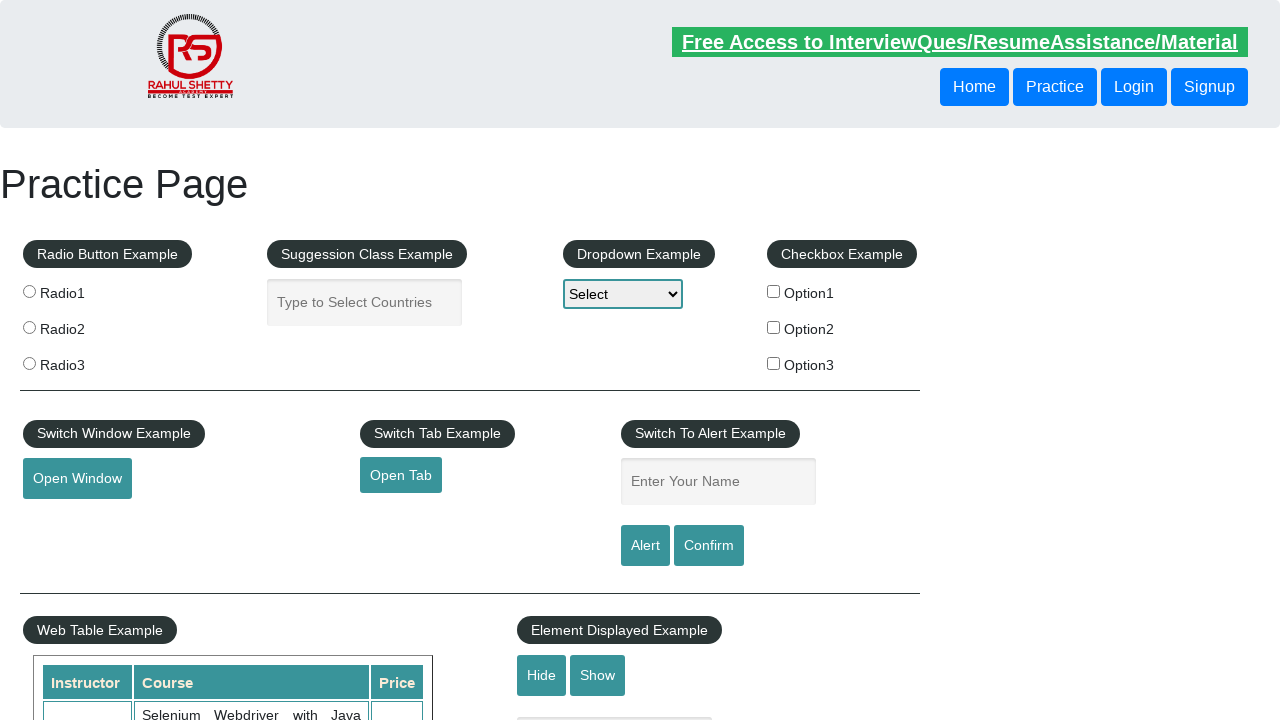

Verified footer link 'Dummy Content for Testing.' has valid href: #
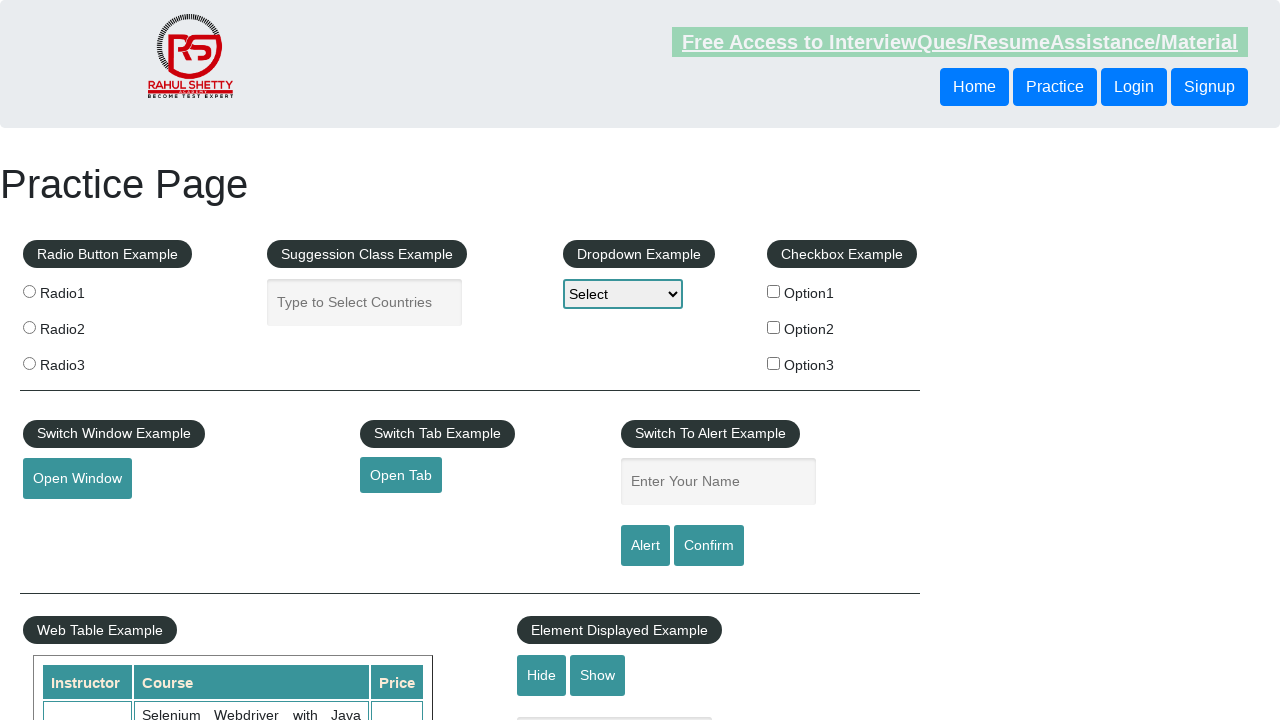

Assertion passed for link 'Dummy Content for Testing.'
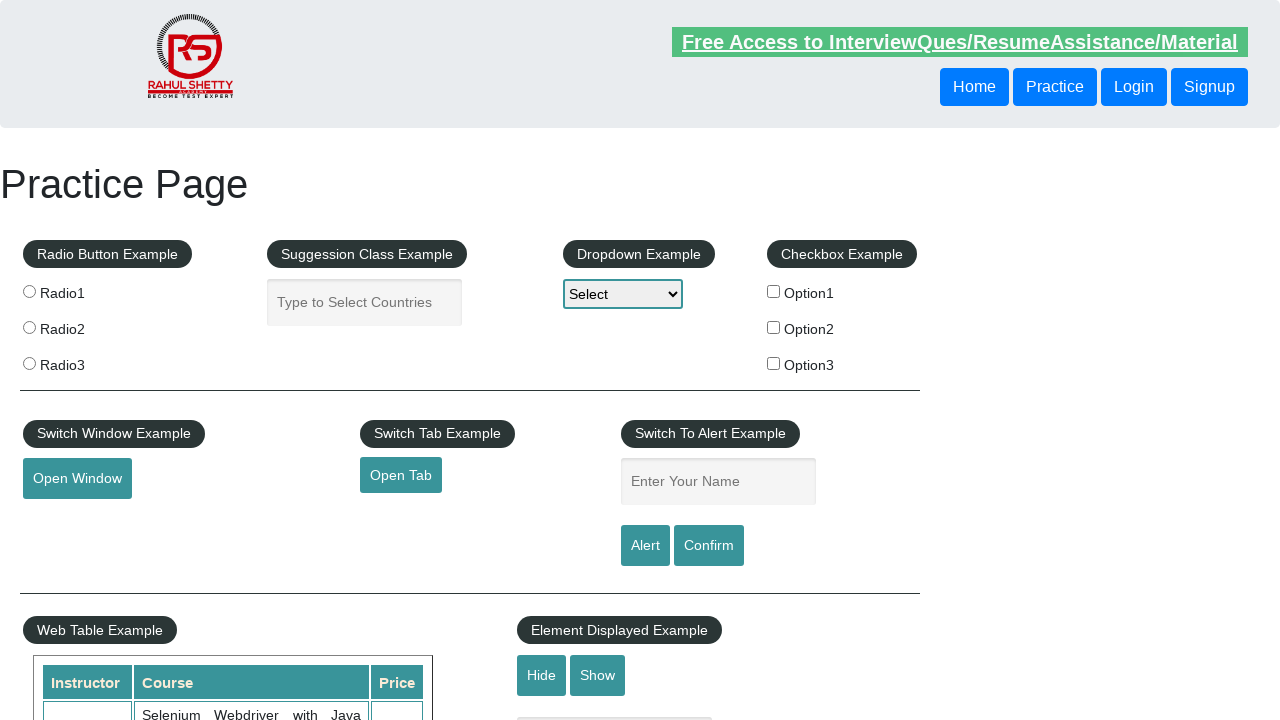

Verified footer link 'Dummy Content for Testing.' has valid href: #
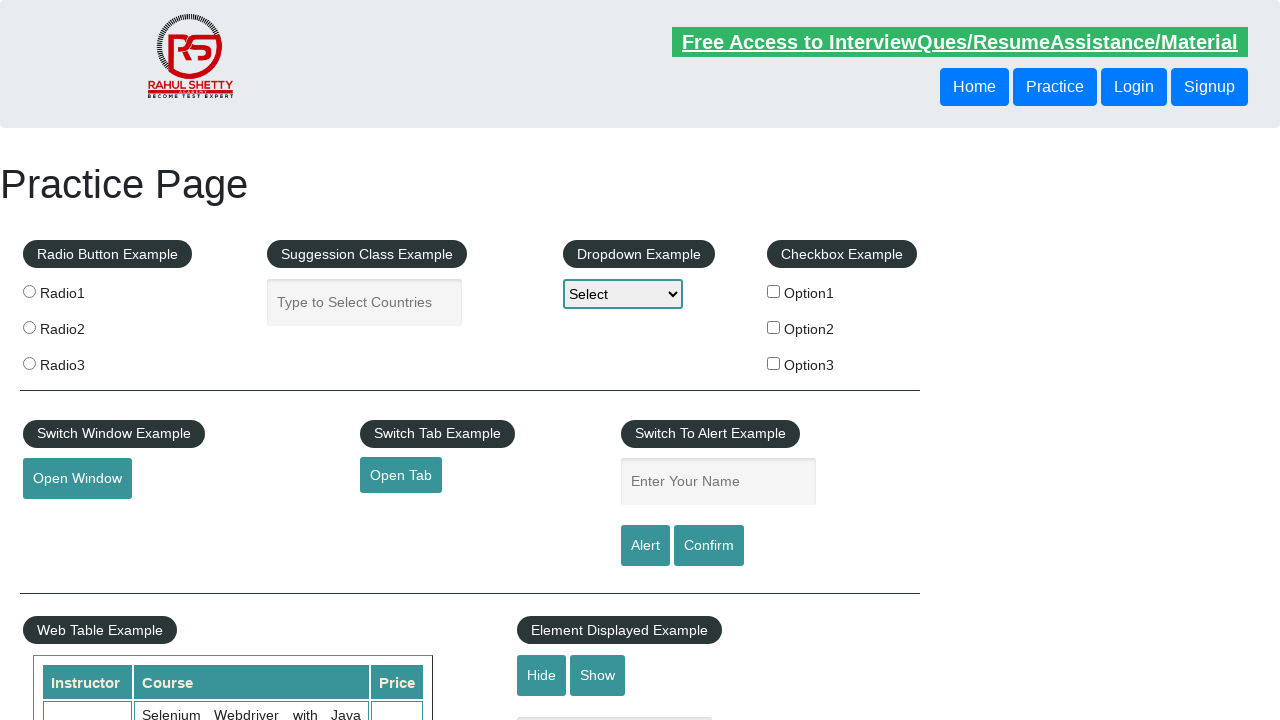

Assertion passed for link 'Dummy Content for Testing.'
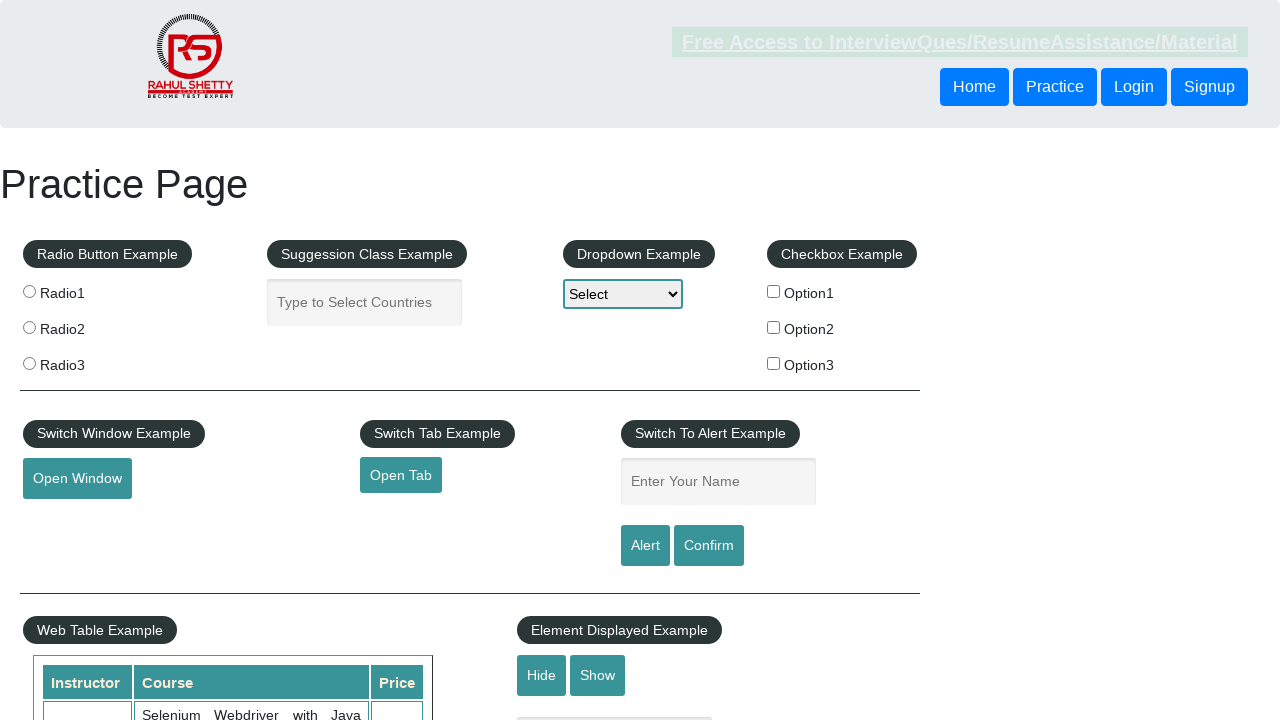

Verified footer link 'Dummy Content for Testing.' has valid href: #
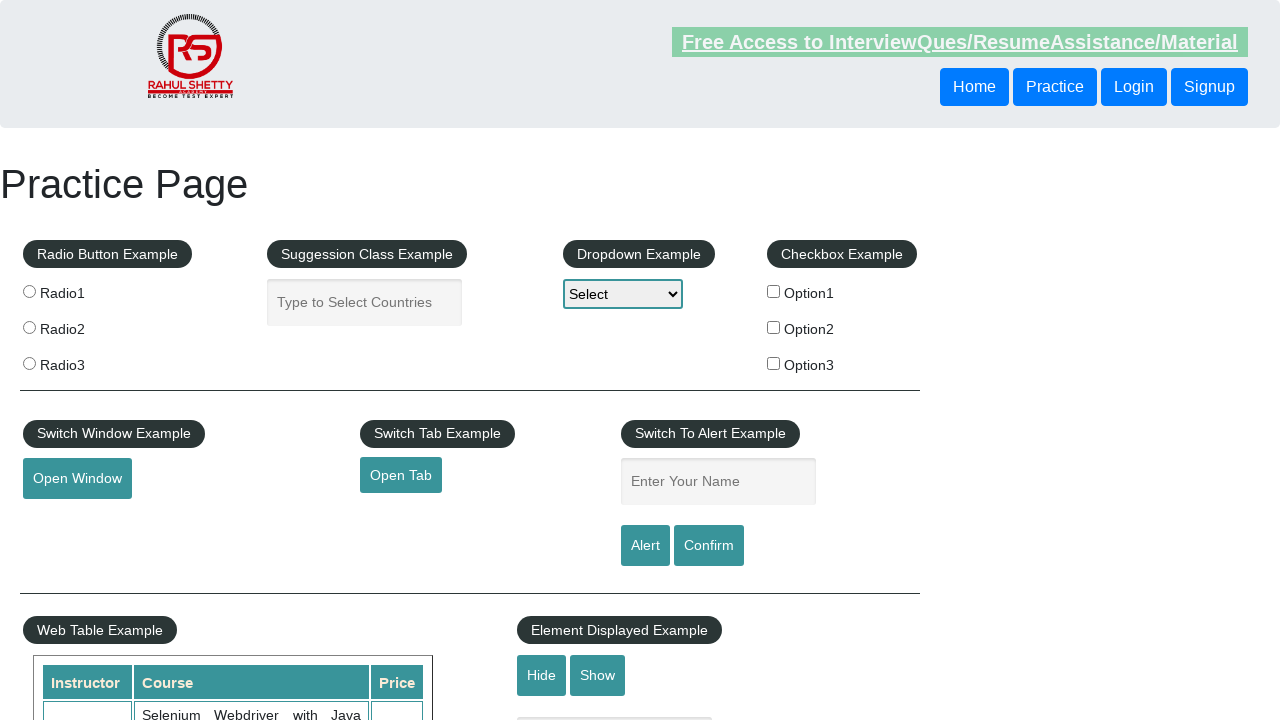

Assertion passed for link 'Dummy Content for Testing.'
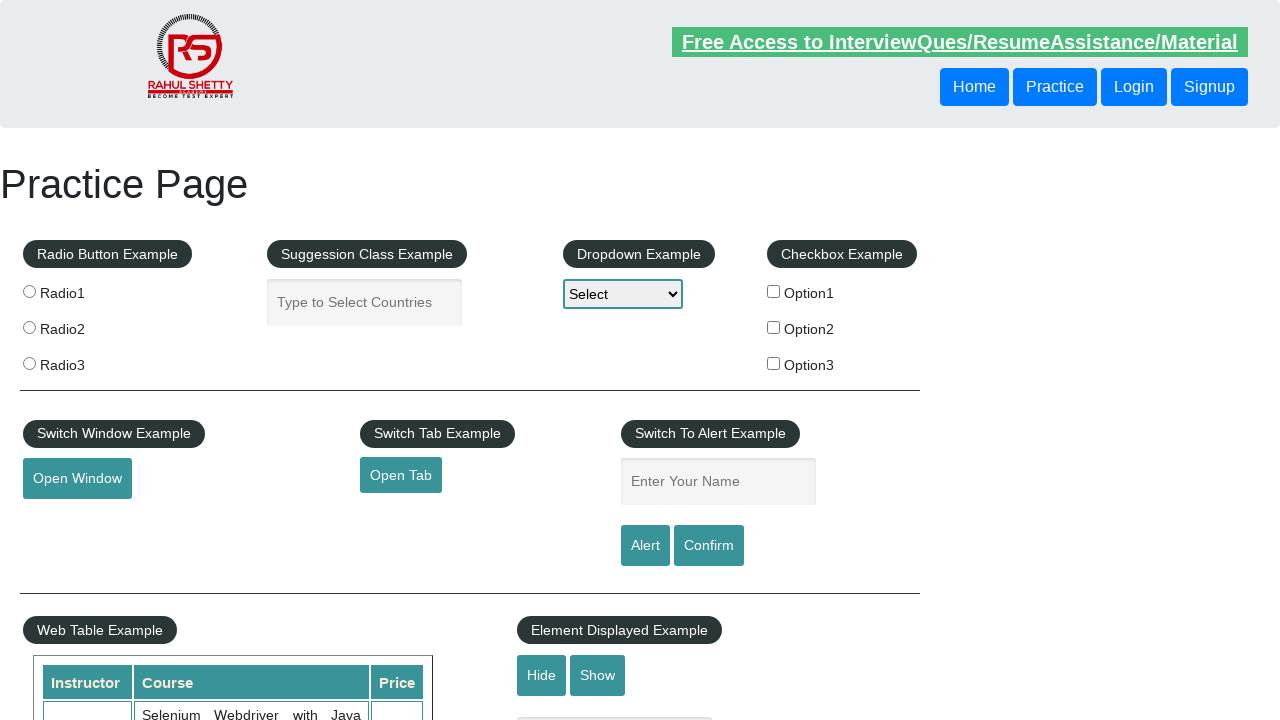

Verified footer link 'Dummy Content for Testing.' has valid href: #
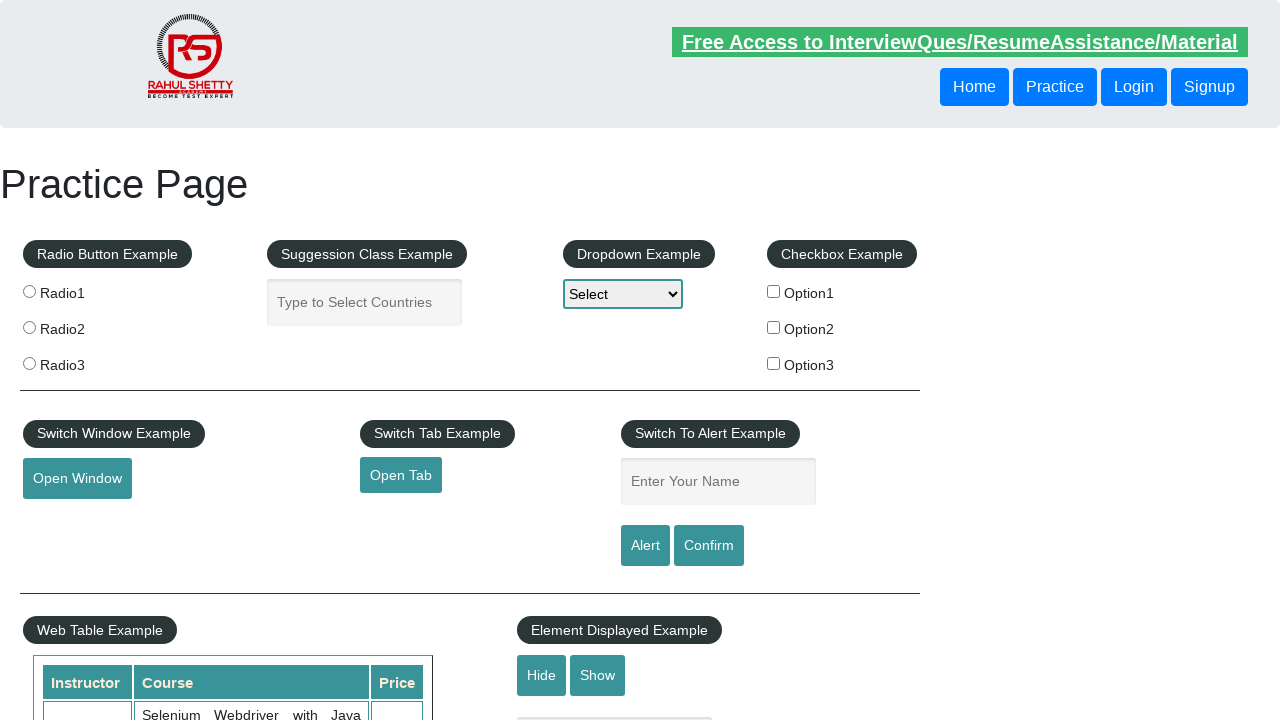

Assertion passed for link 'Dummy Content for Testing.'
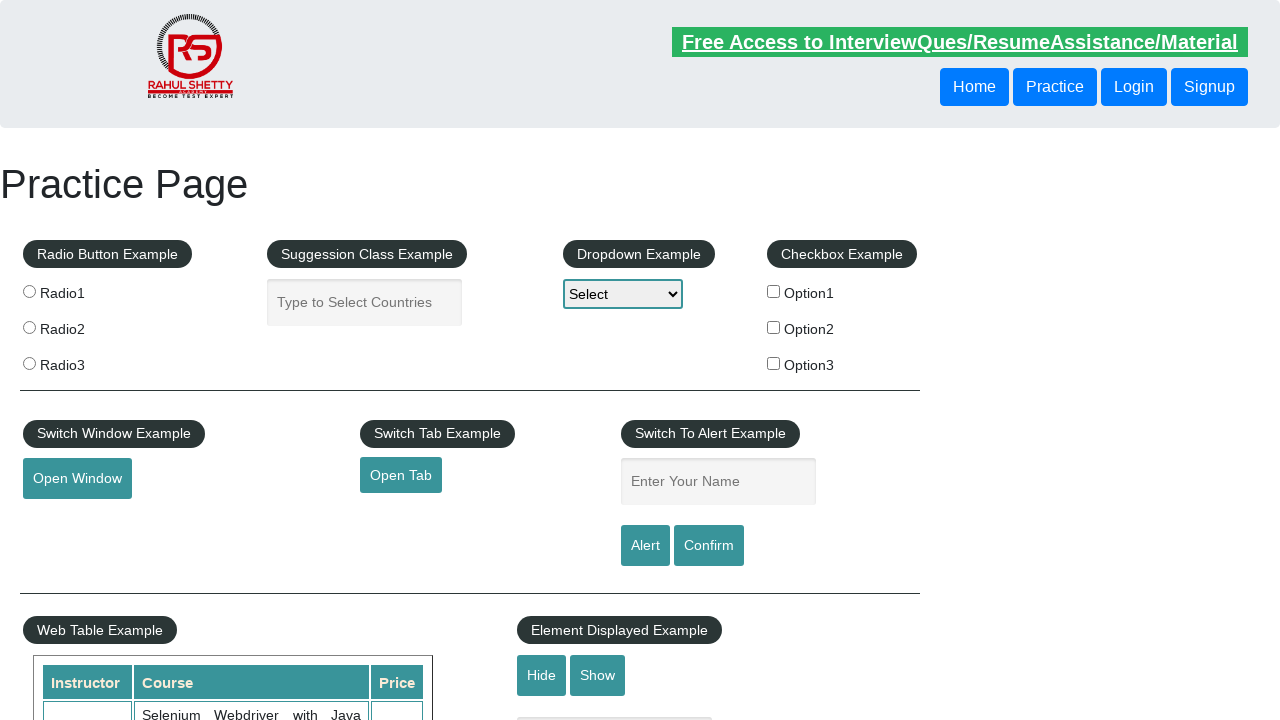

Verified footer link 'Social Media' has valid href: #
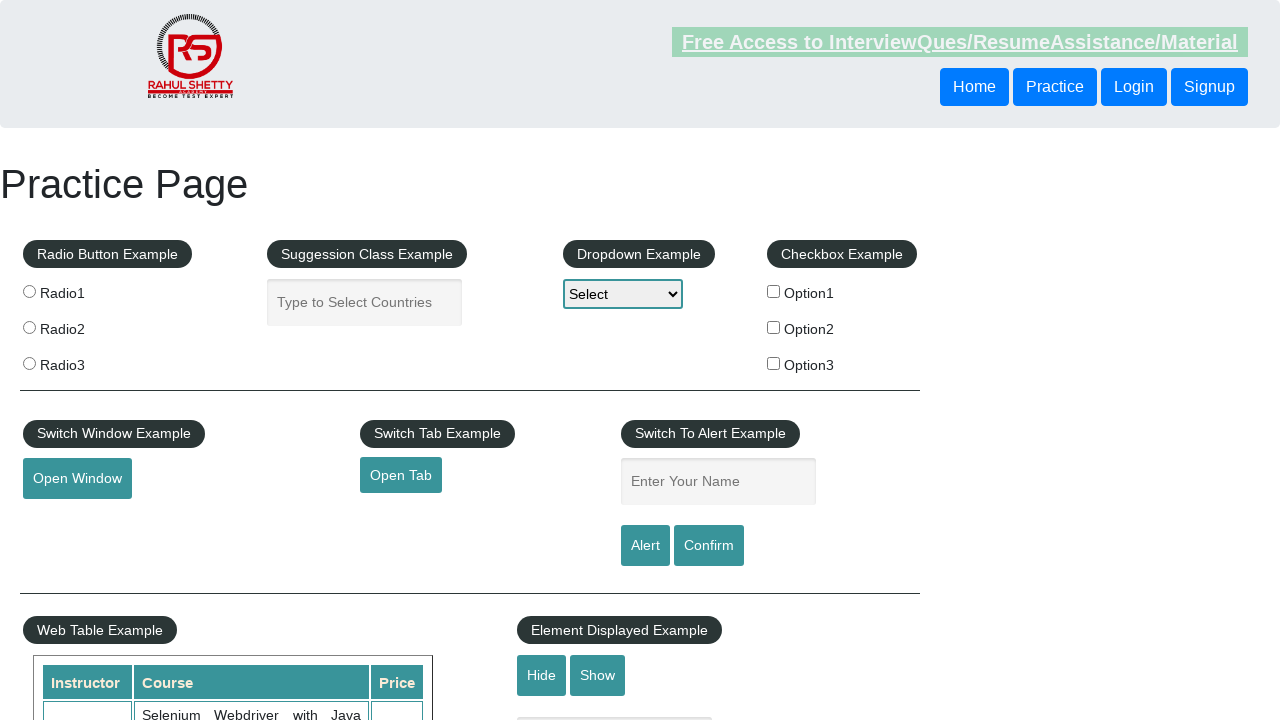

Assertion passed for link 'Social Media'
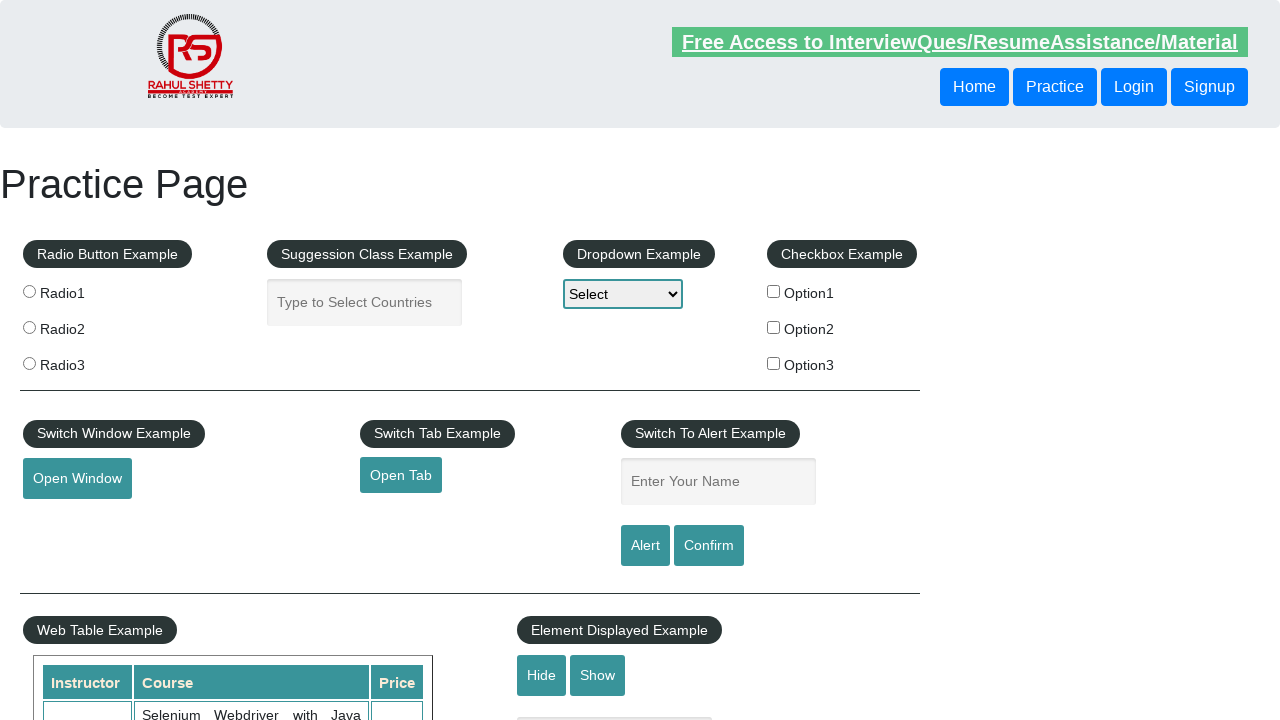

Verified footer link 'Facebook' has valid href: #
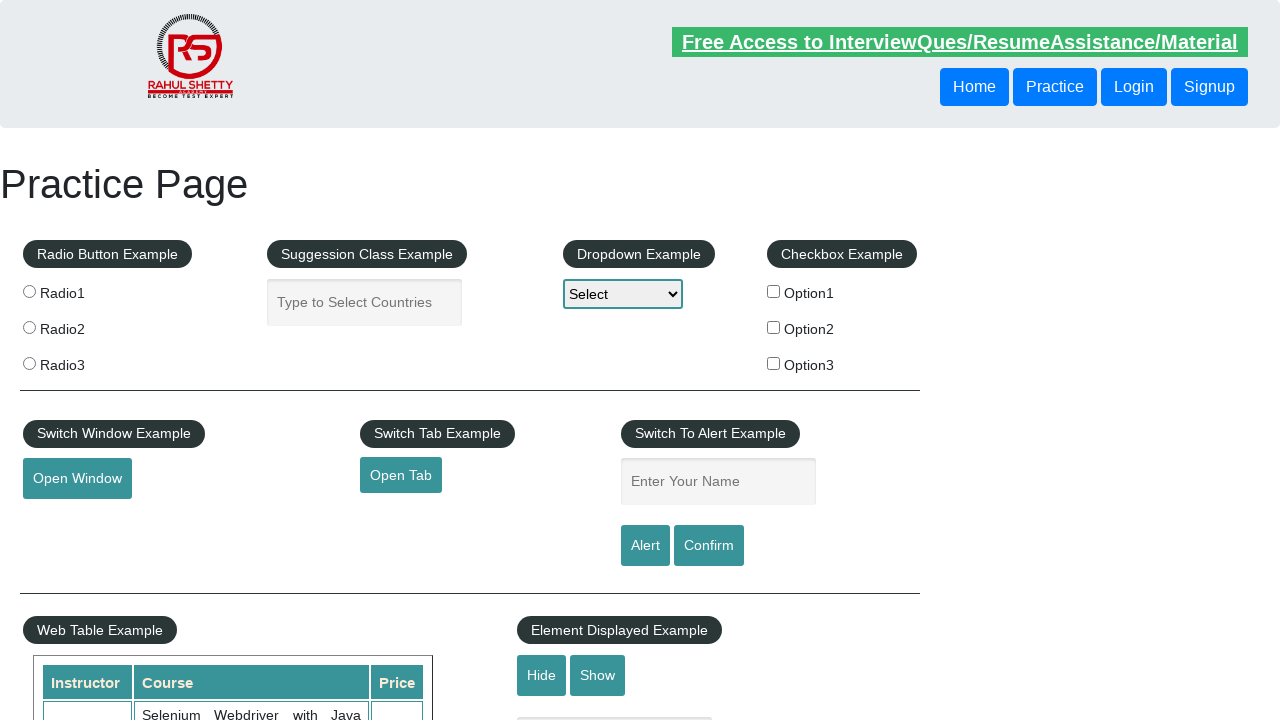

Assertion passed for link 'Facebook'
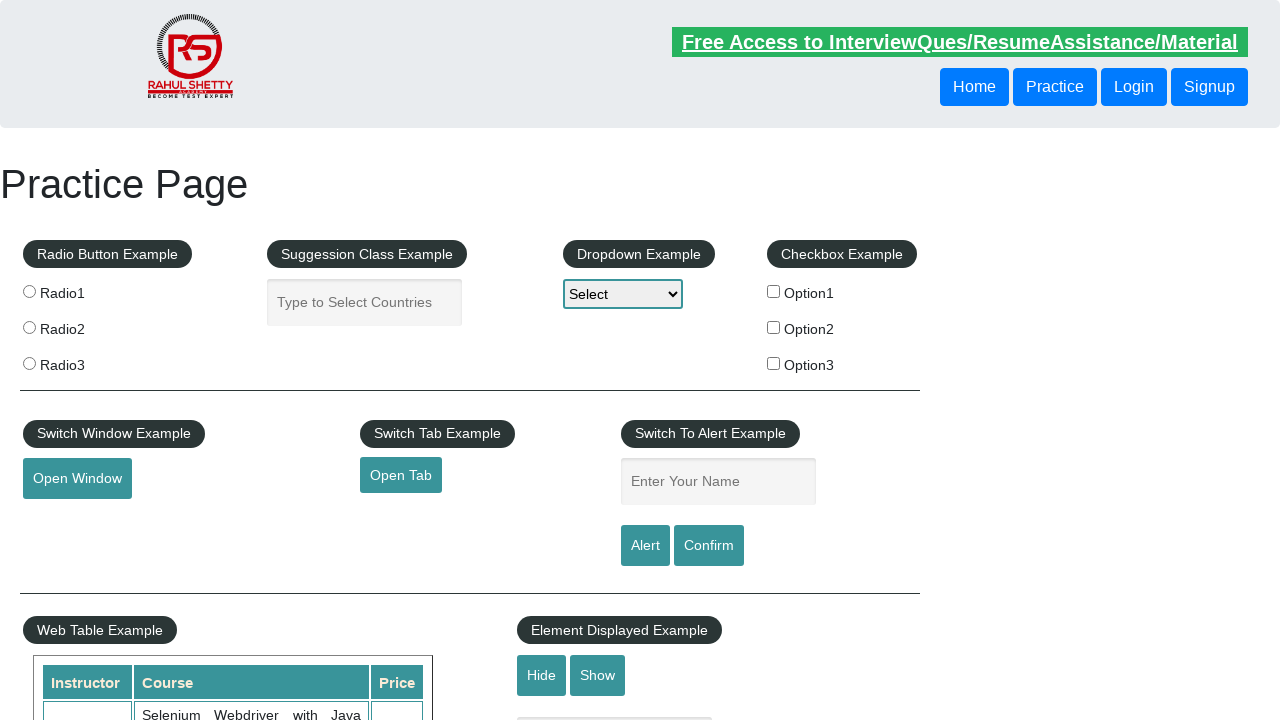

Verified footer link 'Twitter' has valid href: #
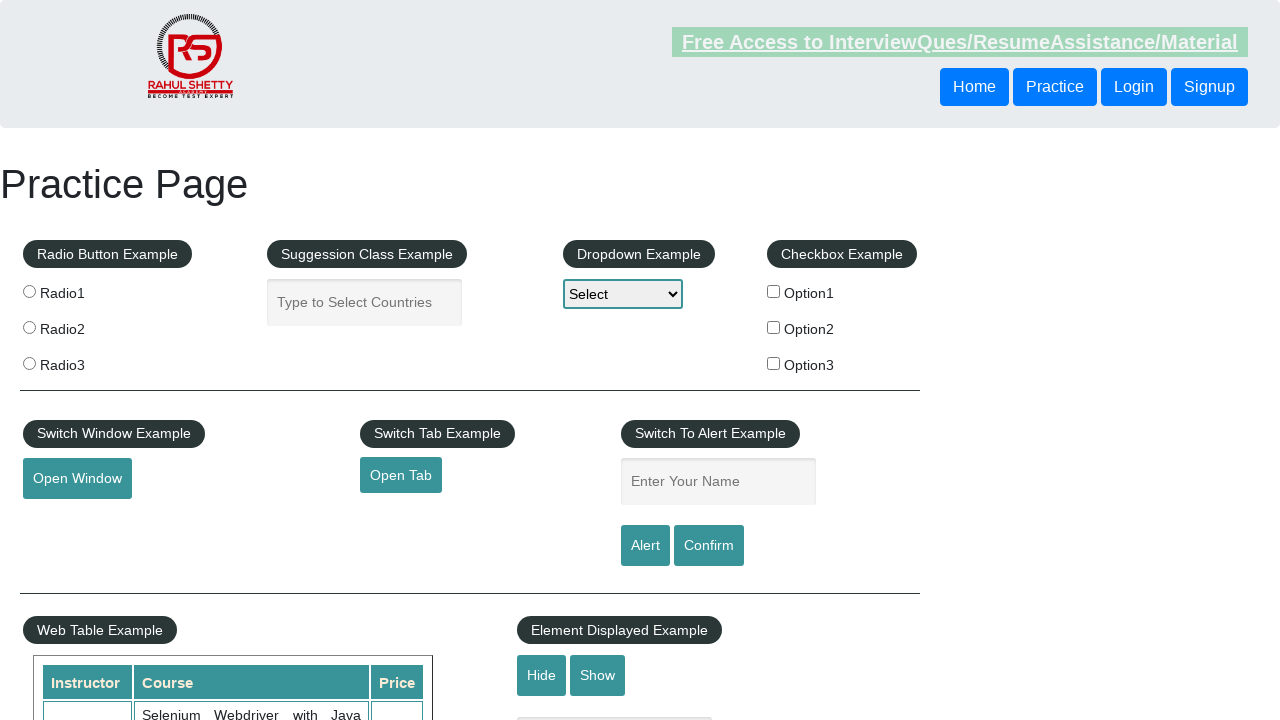

Assertion passed for link 'Twitter'
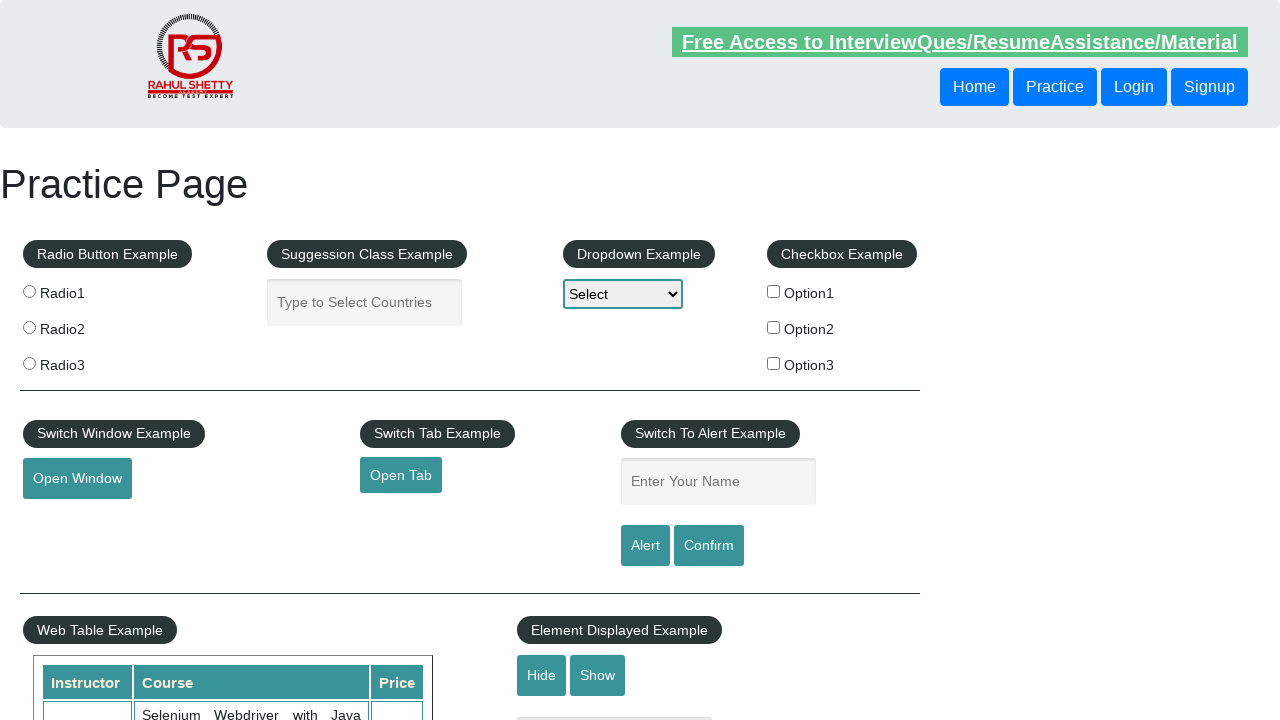

Verified footer link 'Google+' has valid href: #
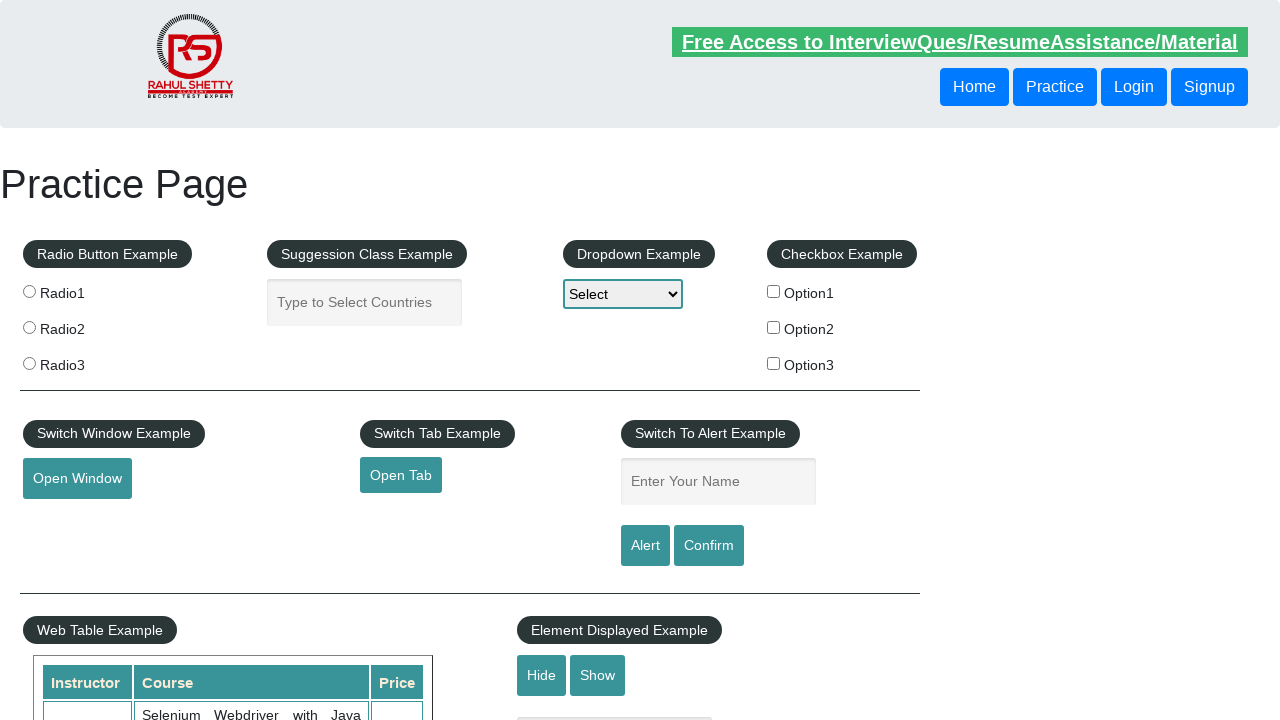

Assertion passed for link 'Google+'
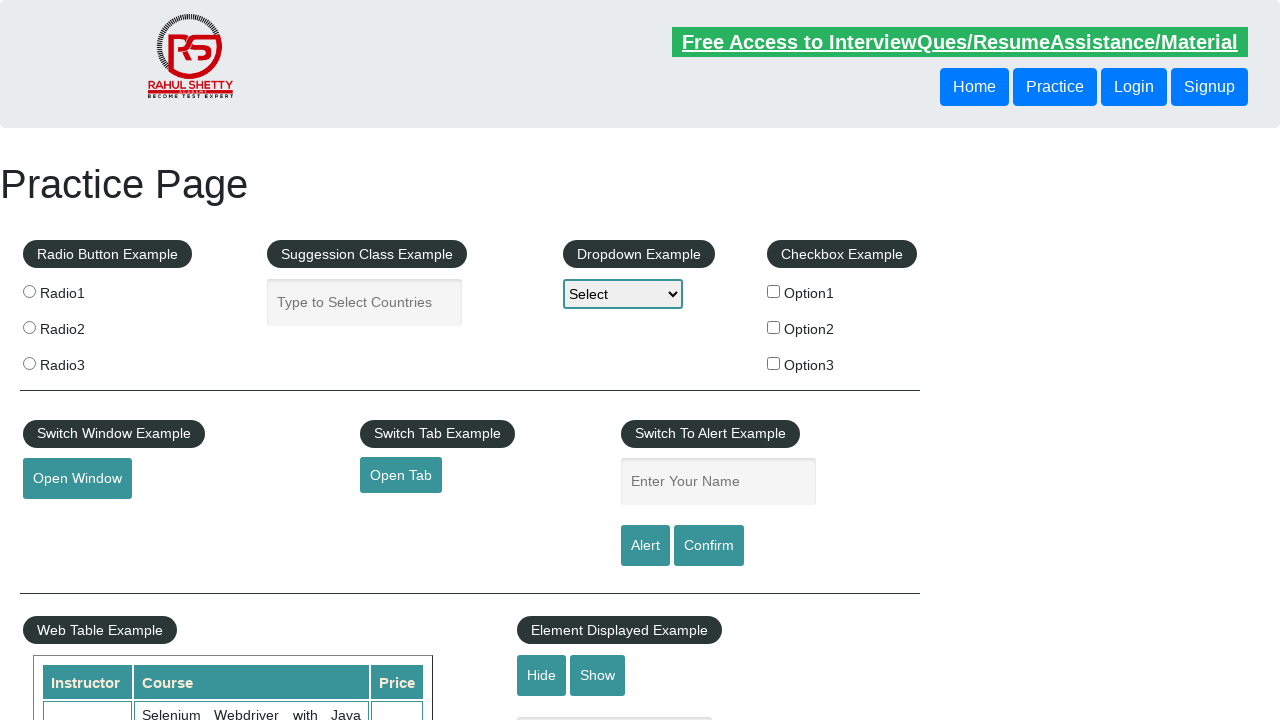

Verified footer link 'Youtube' has valid href: #
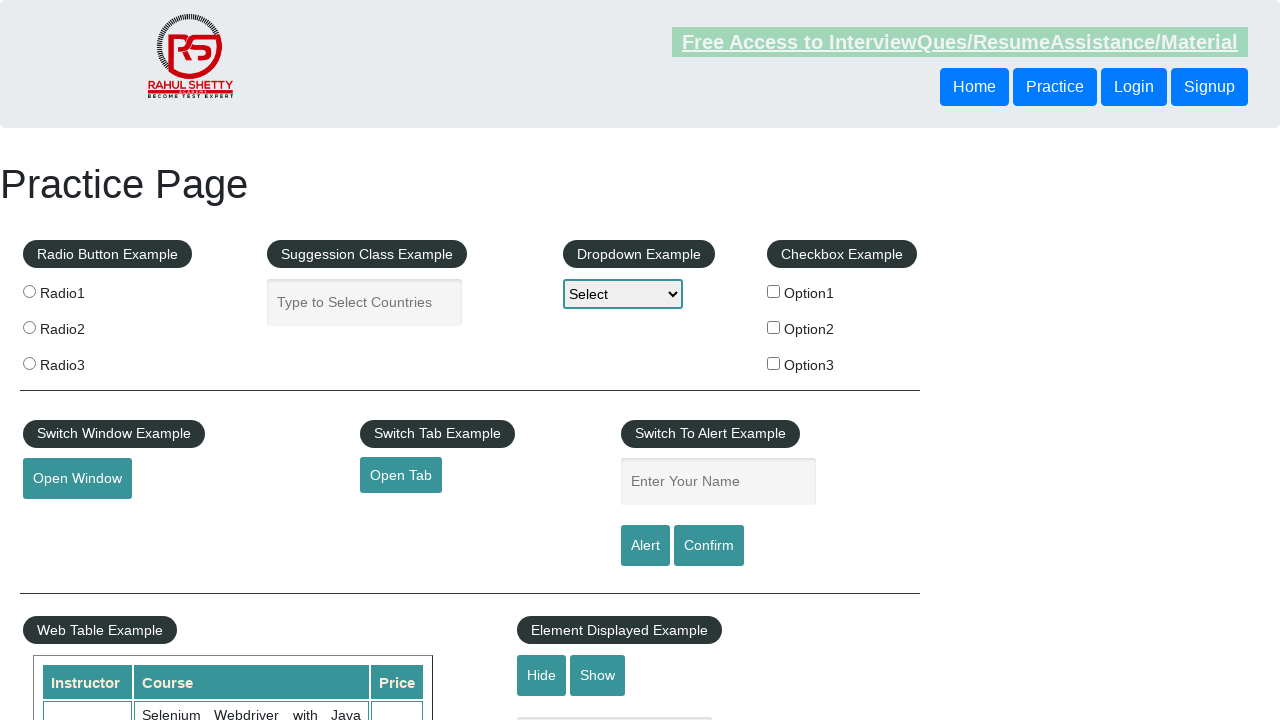

Assertion passed for link 'Youtube'
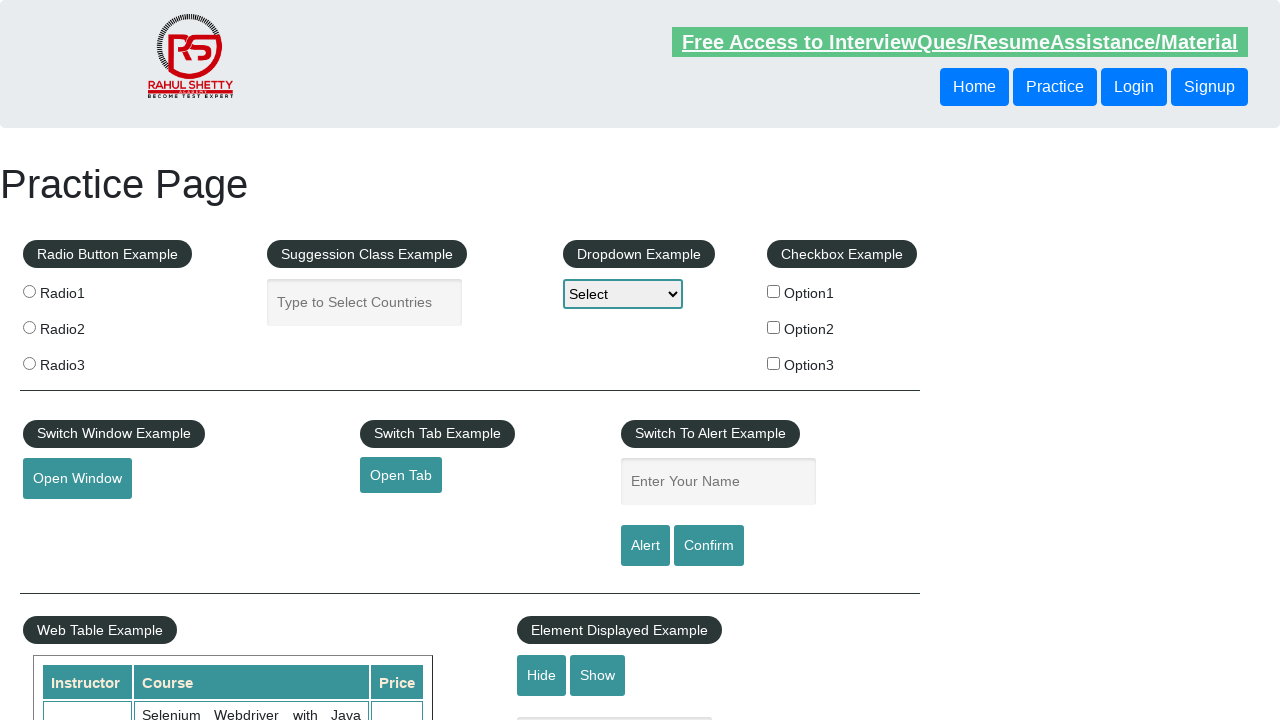

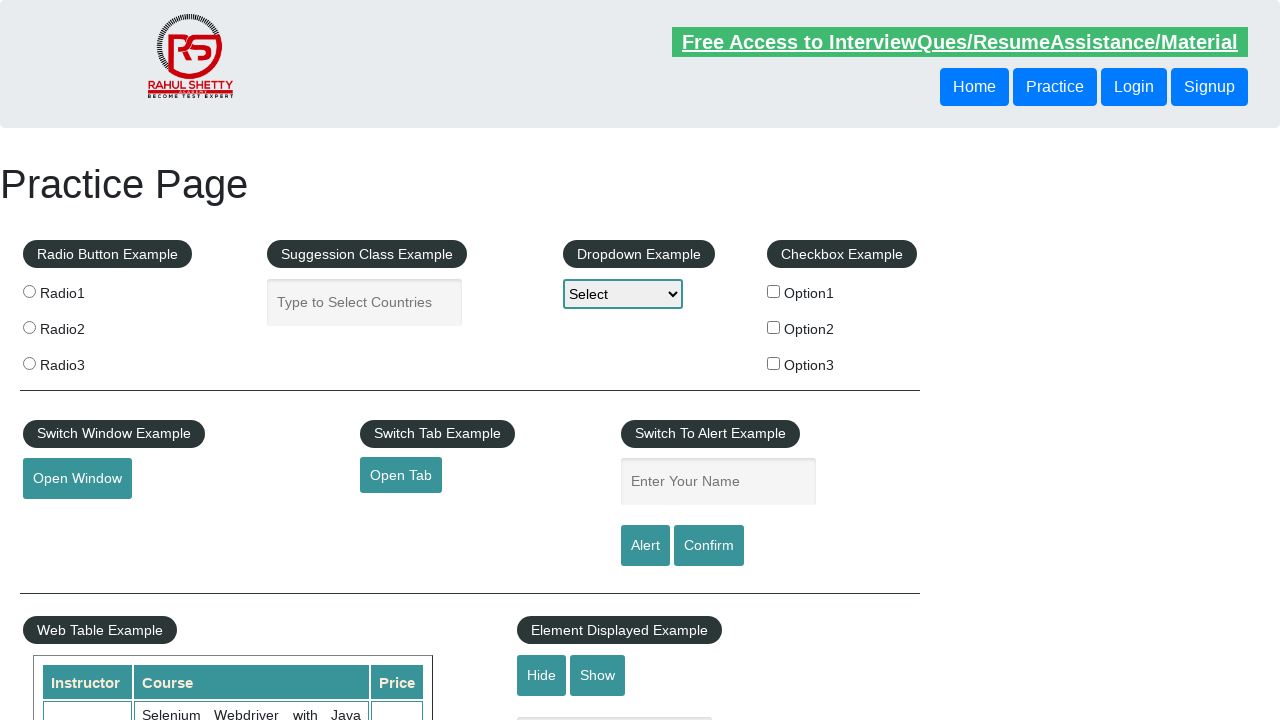